Tests employee creation and immigration record management in OrangeHRM, including form filling with textarea fields, data verification, and user logout/login flow

Starting URL: https://opensource-demo.orangehrmlive.com/web/index.php/auth/login

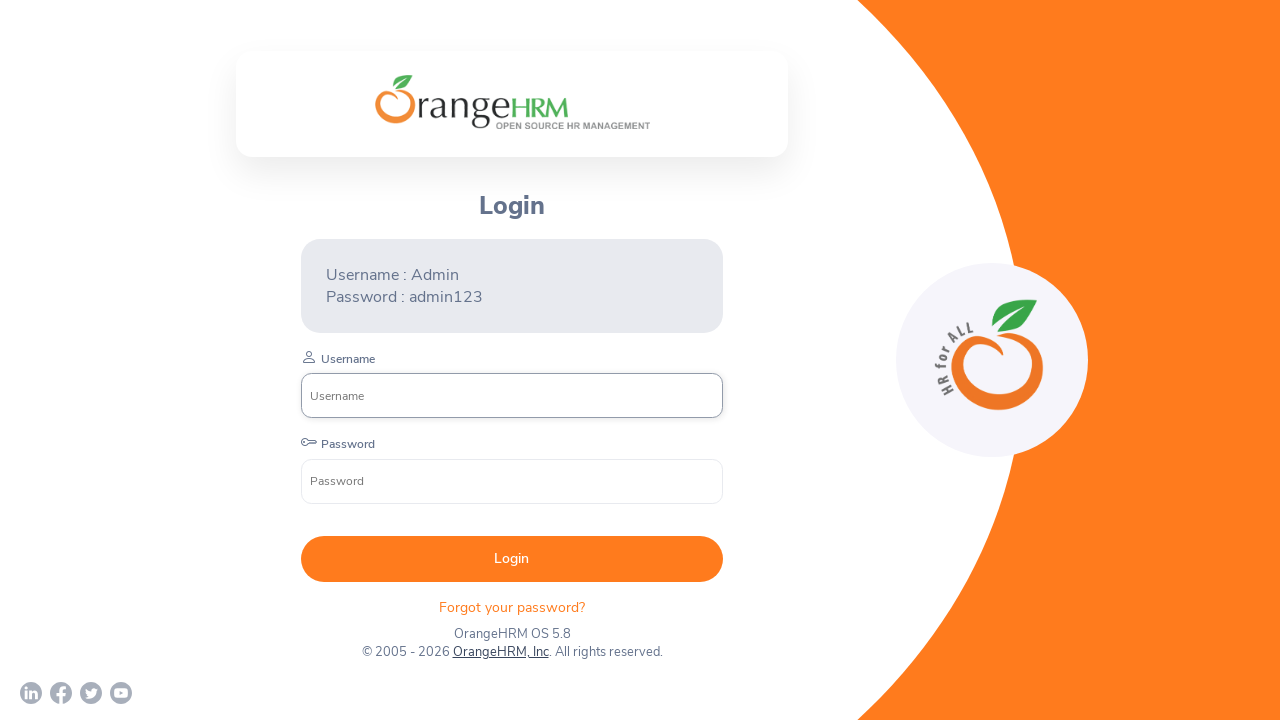

Filled username field with 'Admin' on input[name='username']
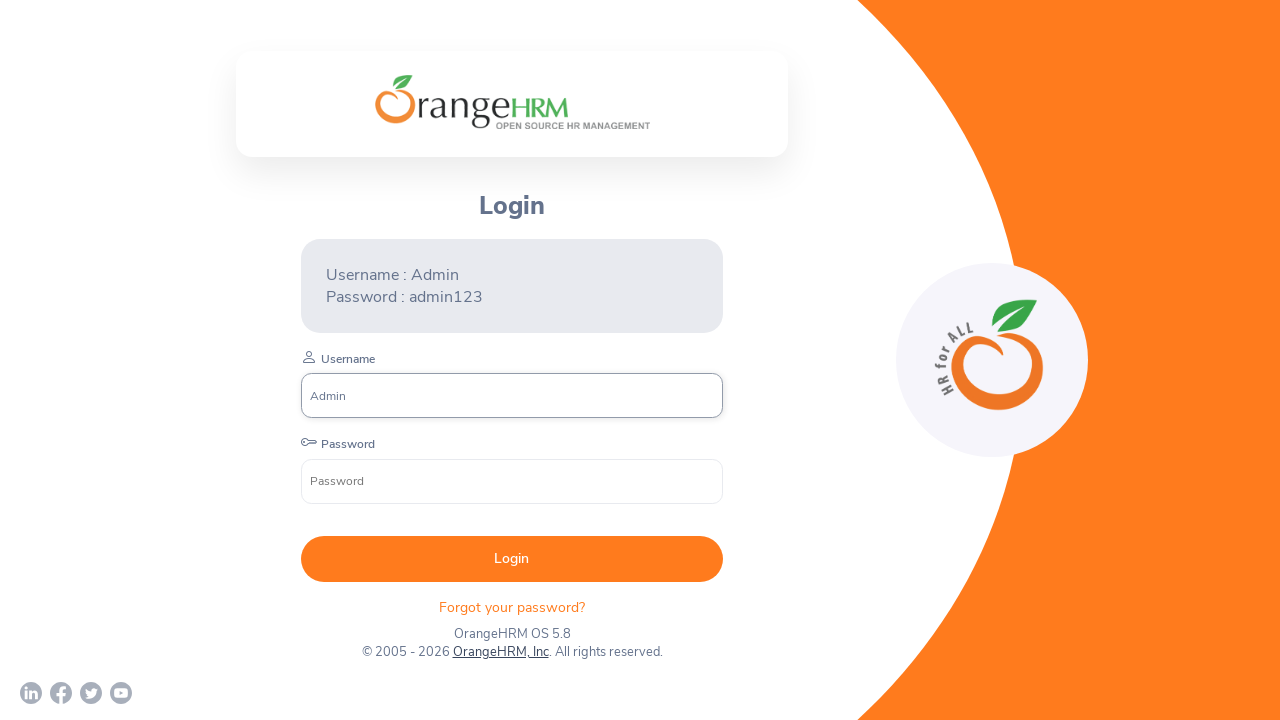

Filled password field with admin credentials on input[name='password']
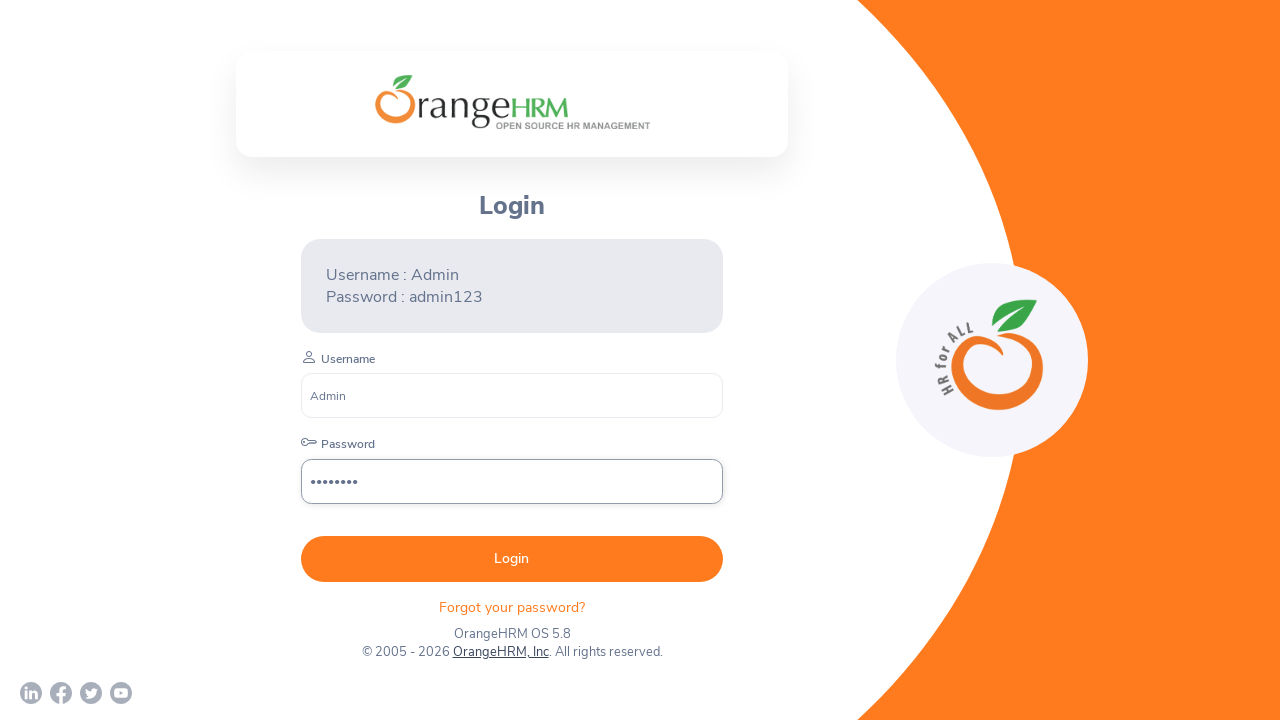

Clicked login submit button at (512, 559) on button[type='submit']
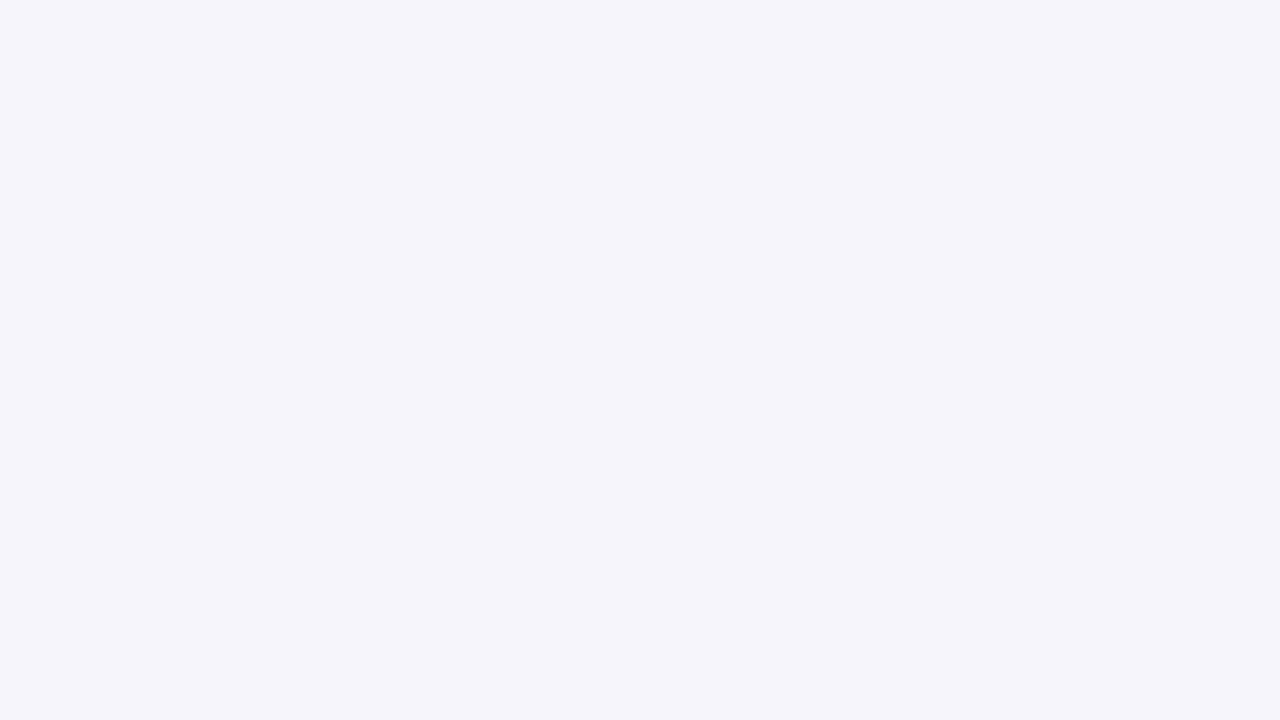

Waited 2 seconds for page to load
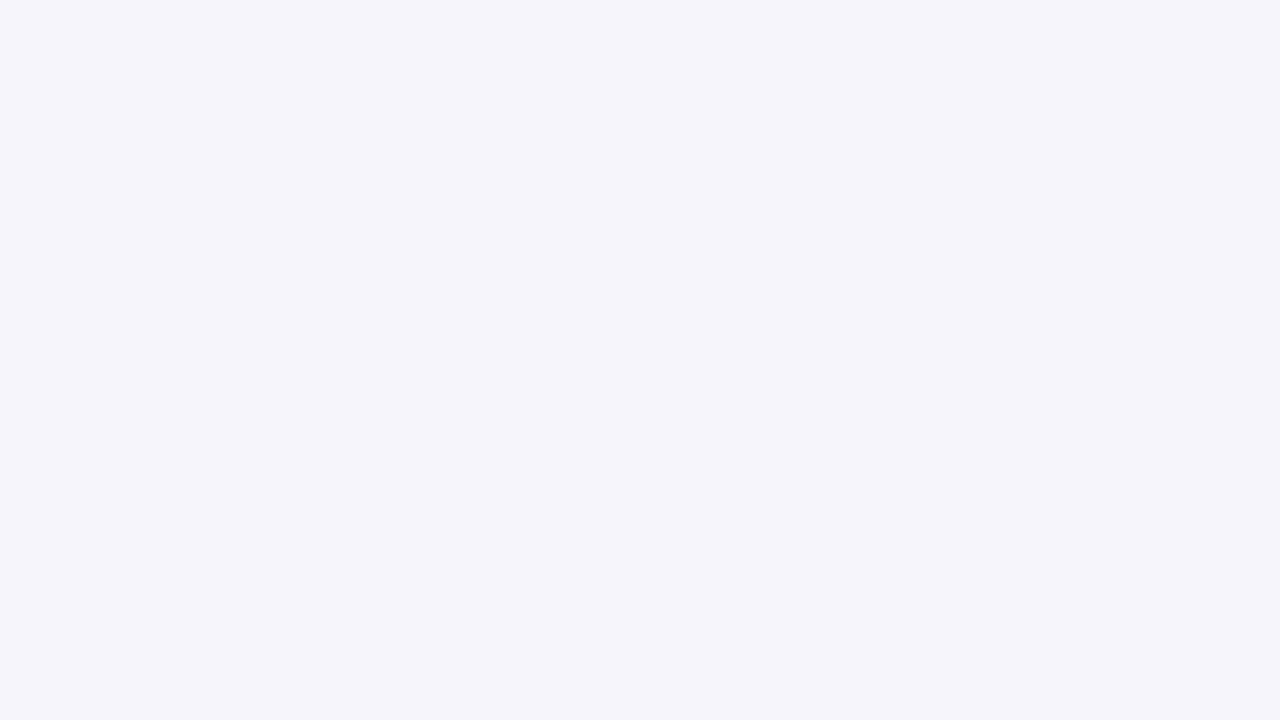

Clicked on PIM menu at (66, 215) on xpath=//span[text()='PIM']
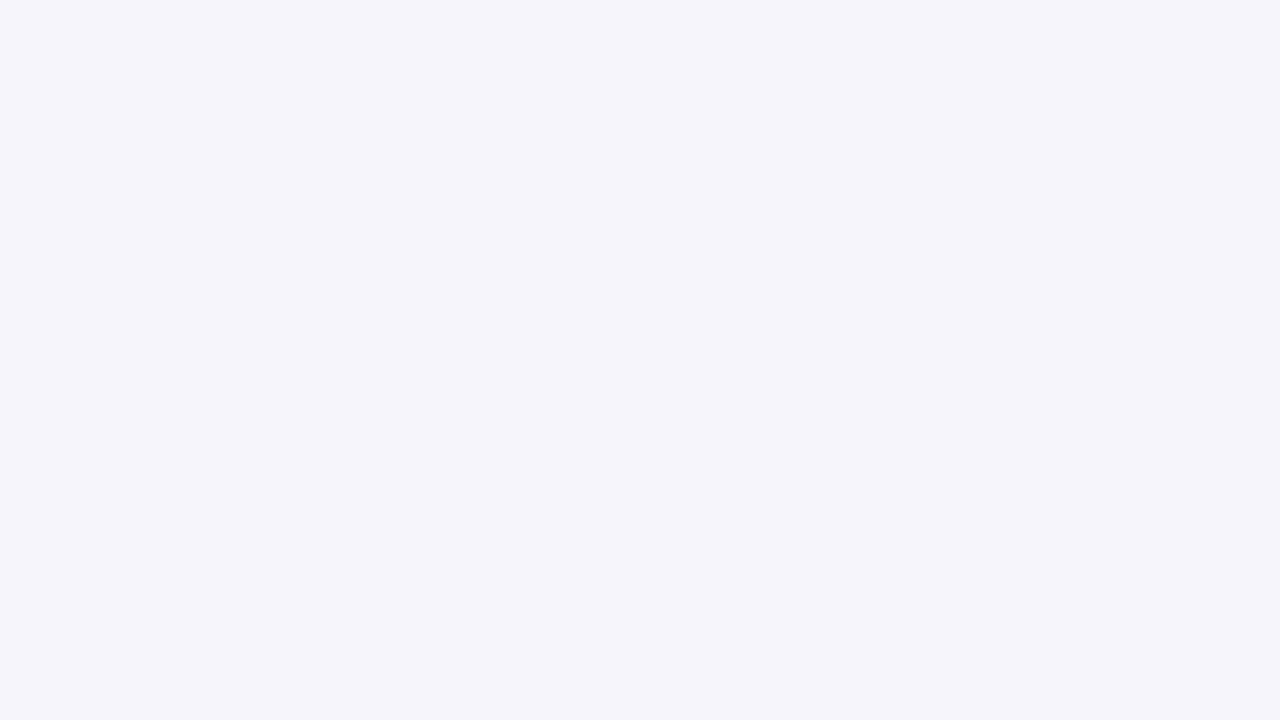

Clicked on 'Add Employee' link at (597, 92) on xpath=//a[text()='Add Employee']
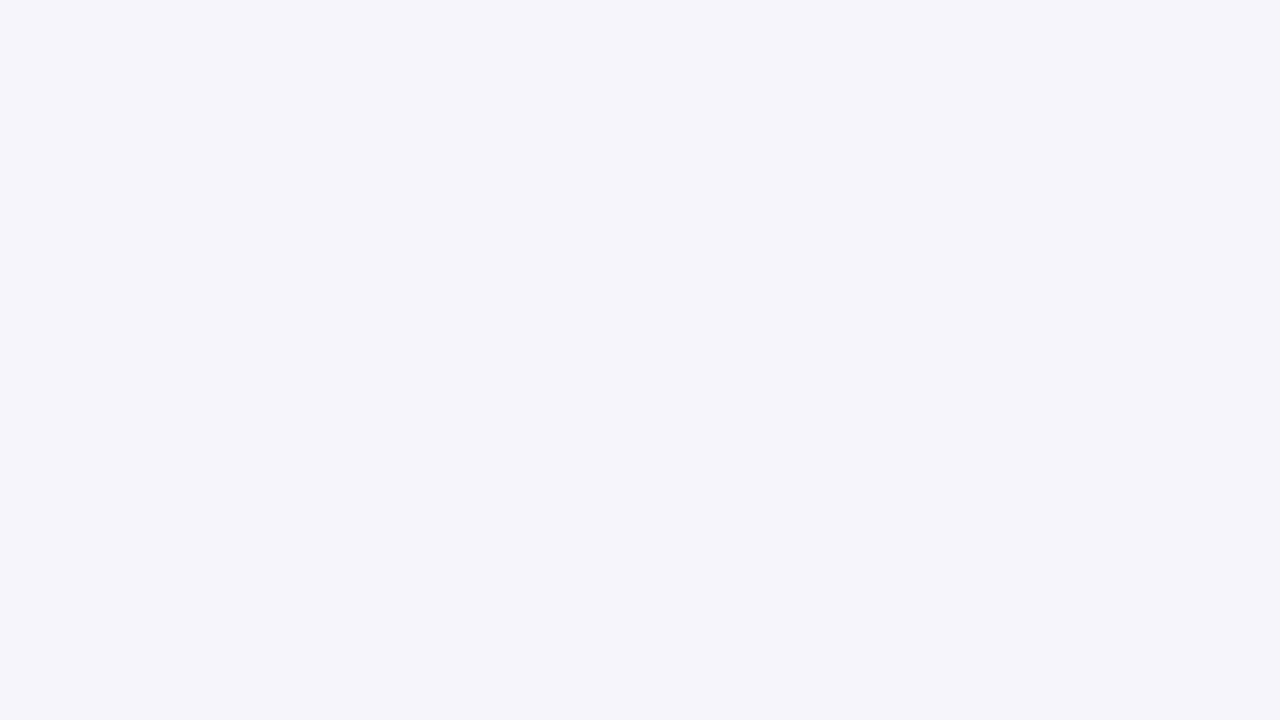

Waited 2 seconds for Add Employee form to load
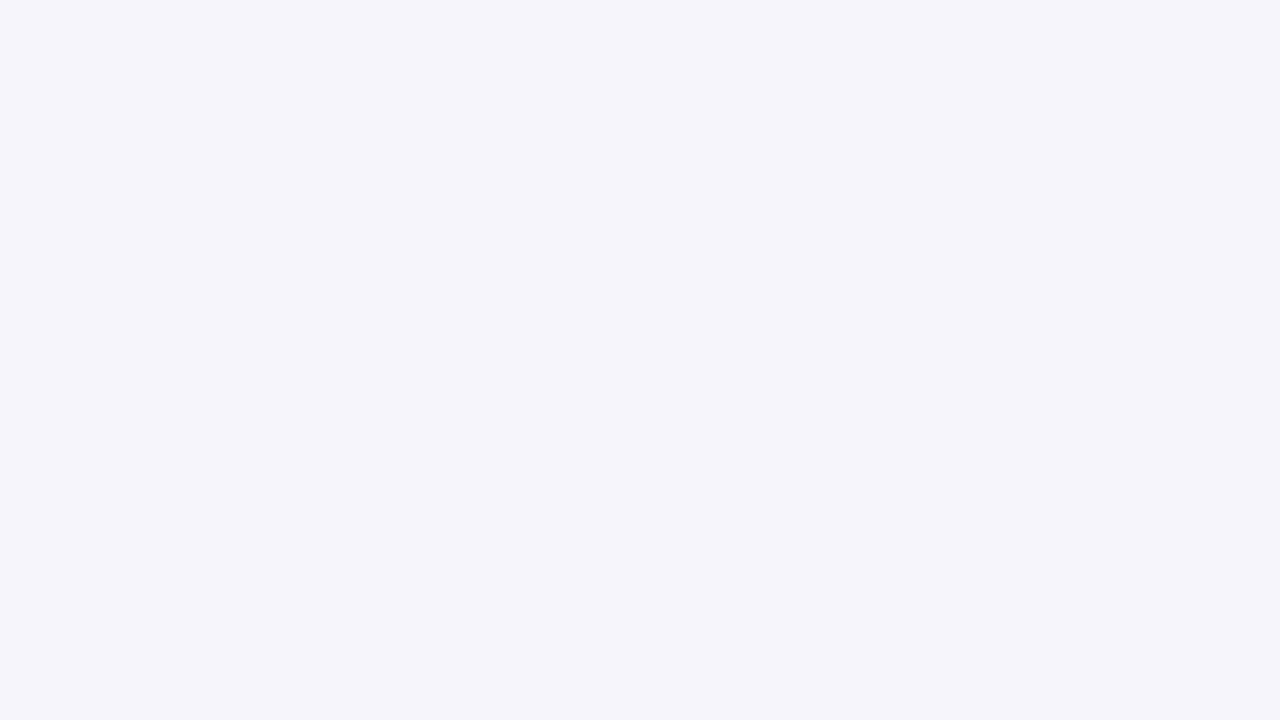

Filled first name field with 'Thanh' on input[name='firstName']
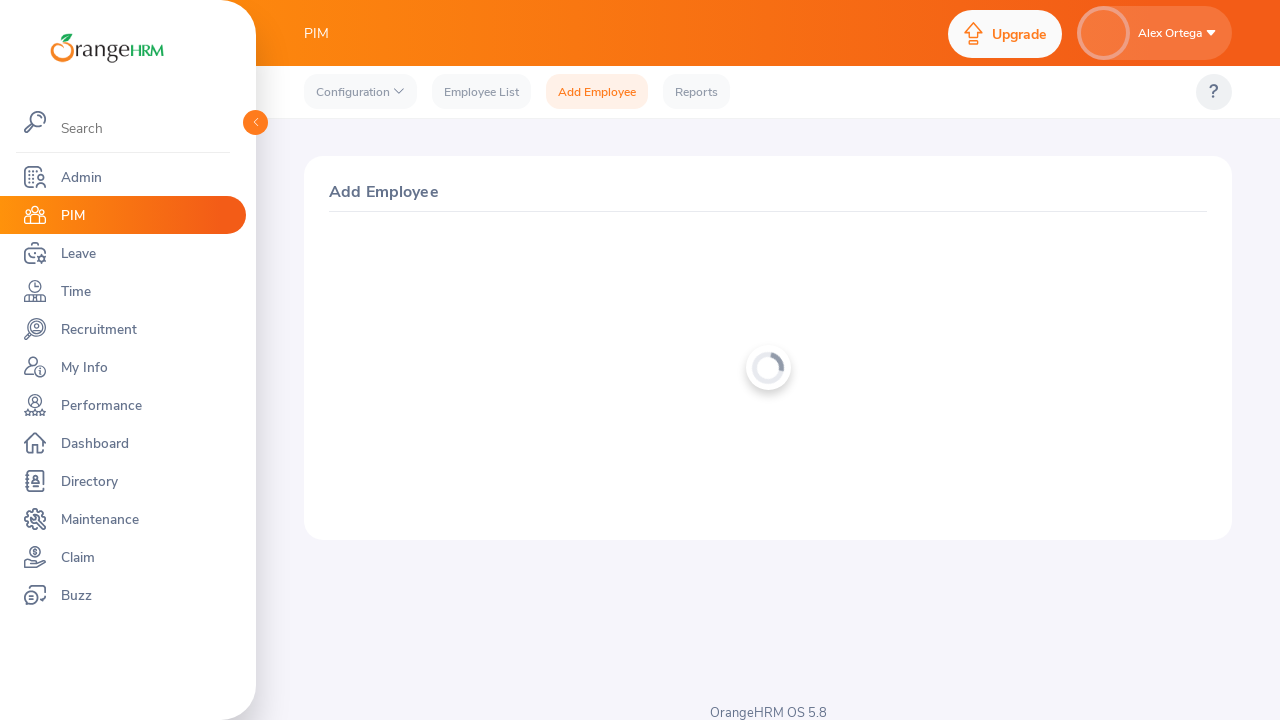

Filled last name field with 'MOOC' on input[name='lastName']
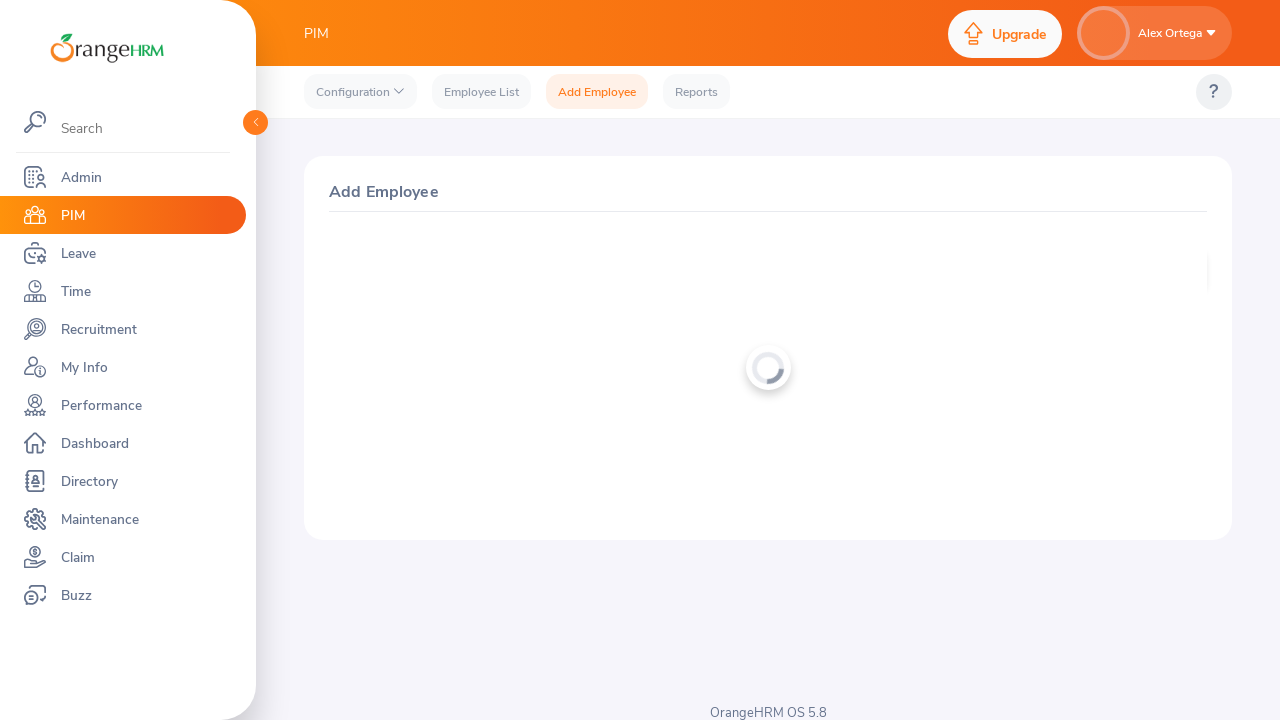

Retrieved employee ID: None
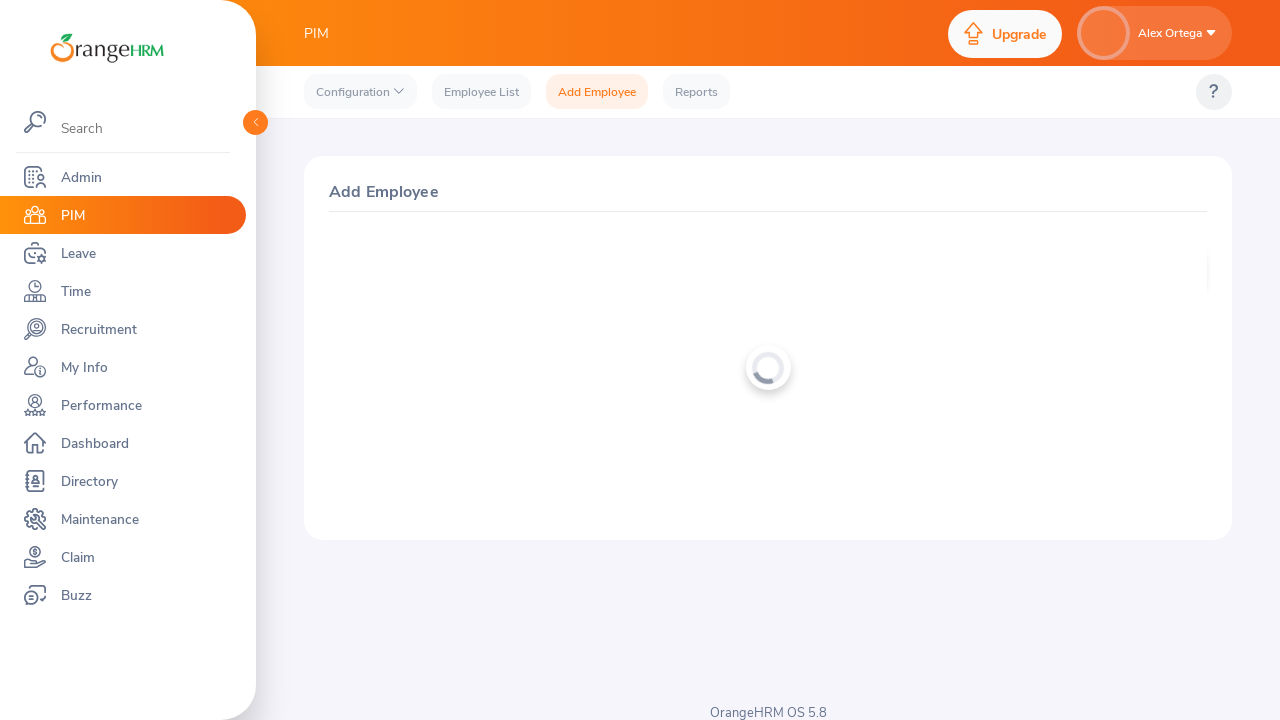

Clicked 'Create Login Details' toggle at (722, 335) on xpath=//p[text()='Create Login Details']/following-sibling::div//span
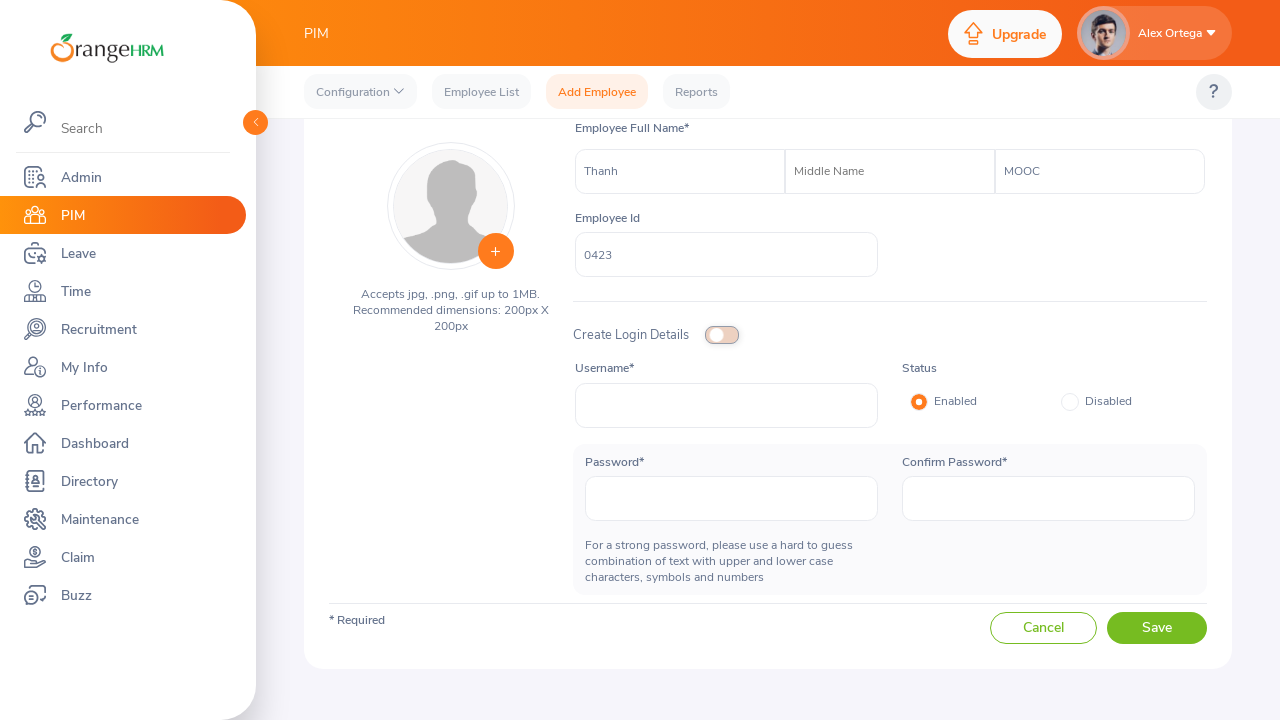

Waited 2 seconds for login details fields to appear
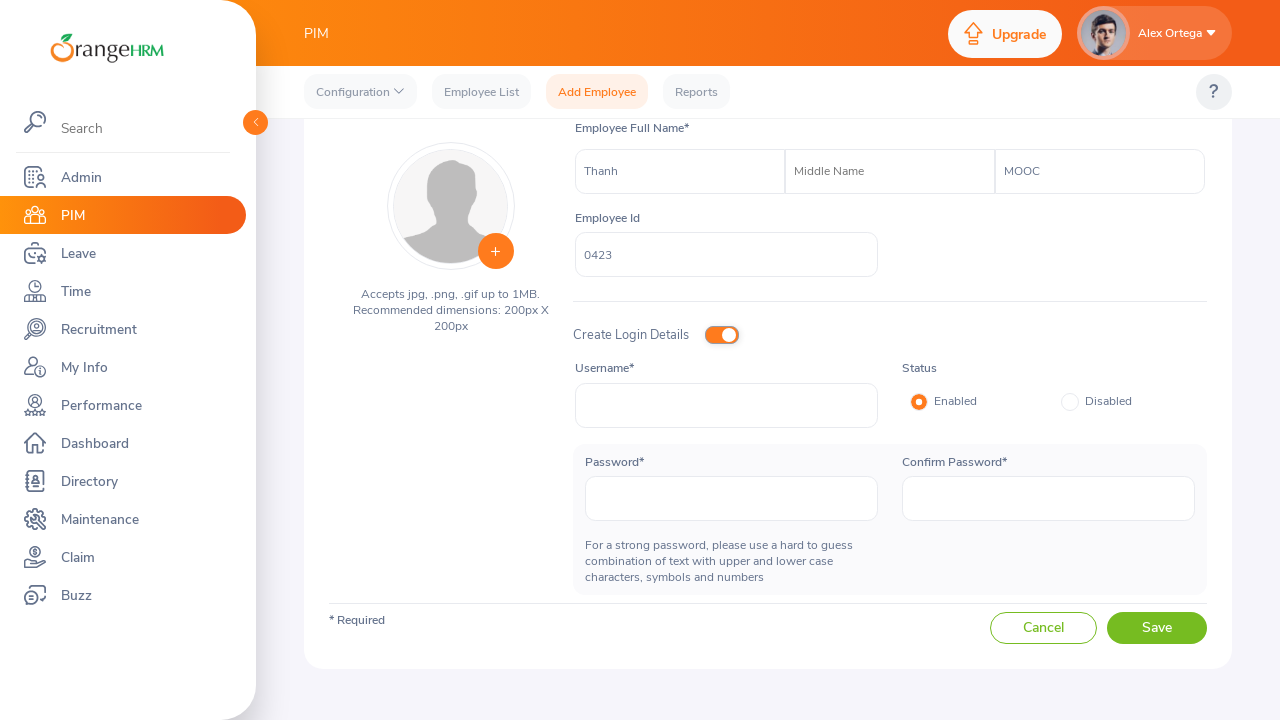

Filled username field with 'thanh66670' on //label[text()='Username']/parent::div/following-sibling::div//input
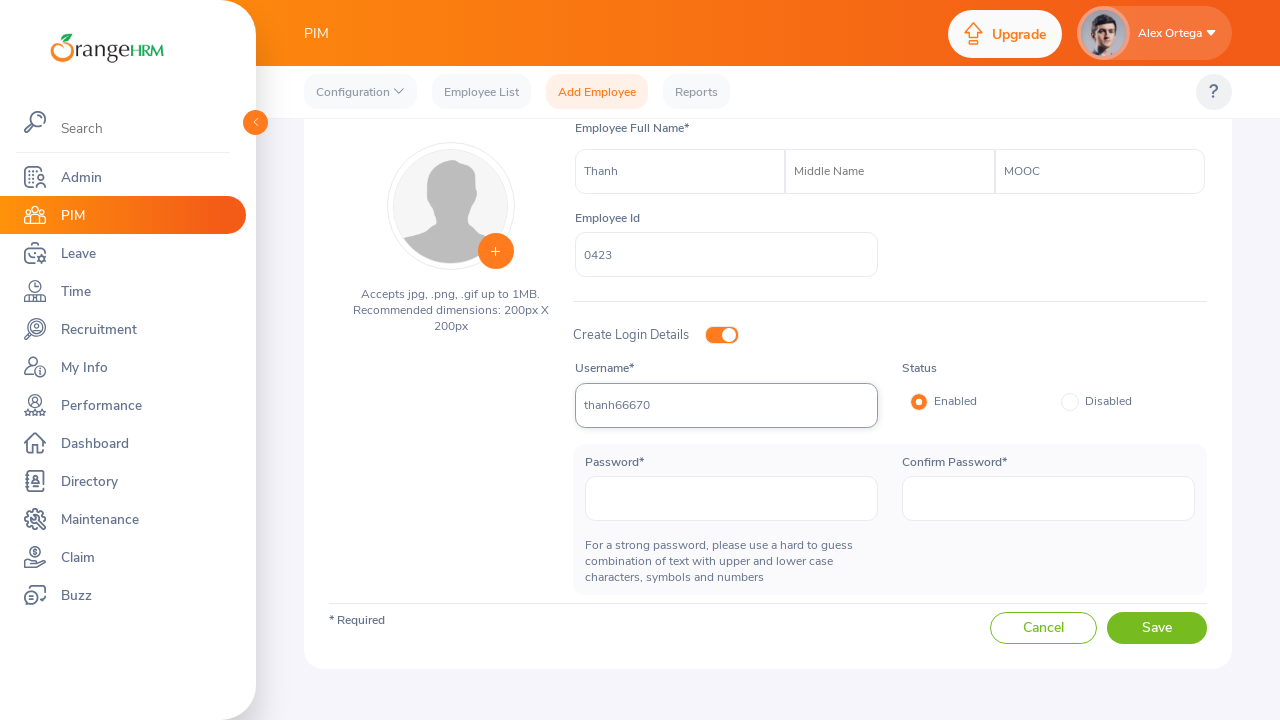

Filled password field on //label[text()='Password']/parent::div/following-sibling::div//input
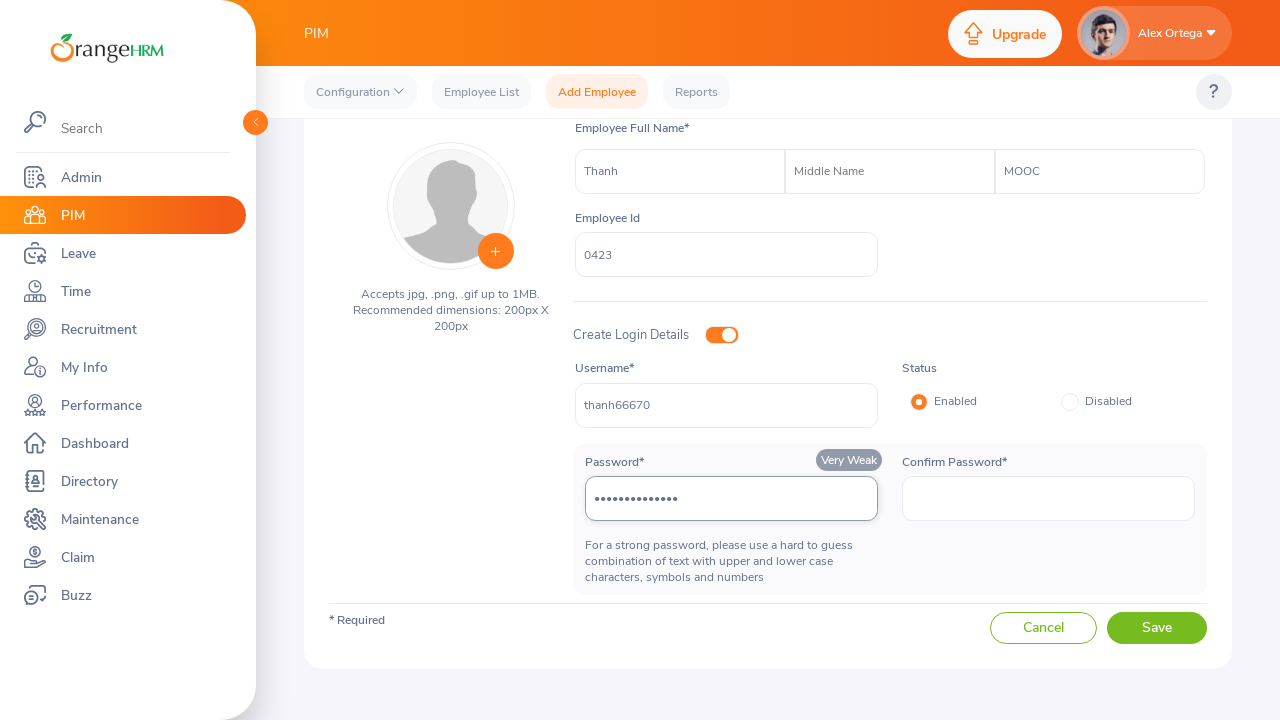

Filled confirm password field on //label[text()='Confirm Password']/parent::div/following-sibling::div//input
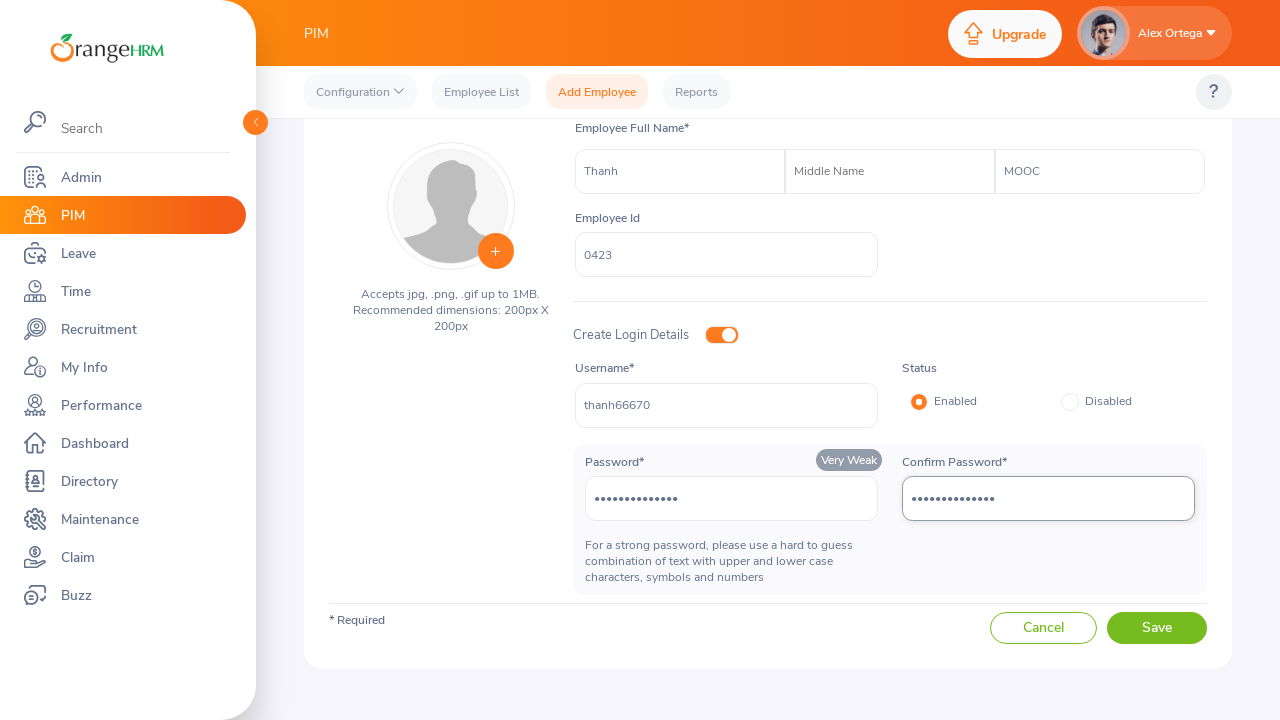

Clicked submit button to save employee at (1157, 628) on button[type='submit']
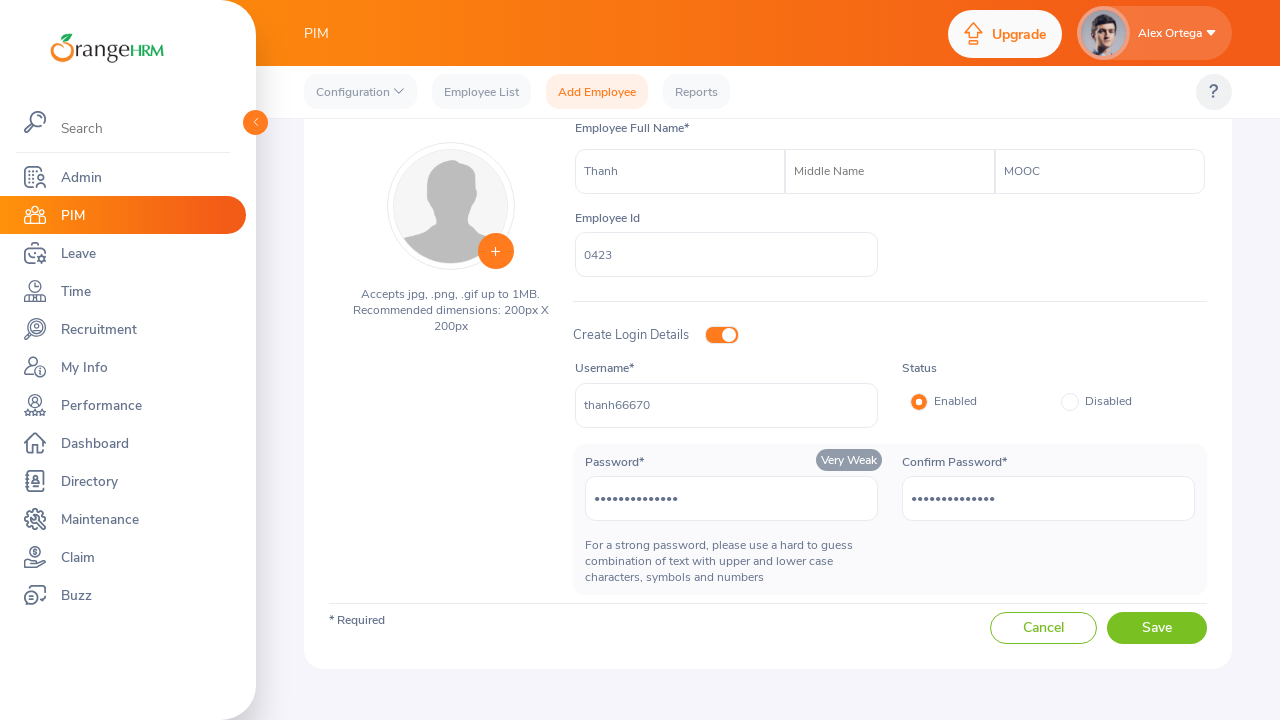

Waited 10 seconds for employee to be created
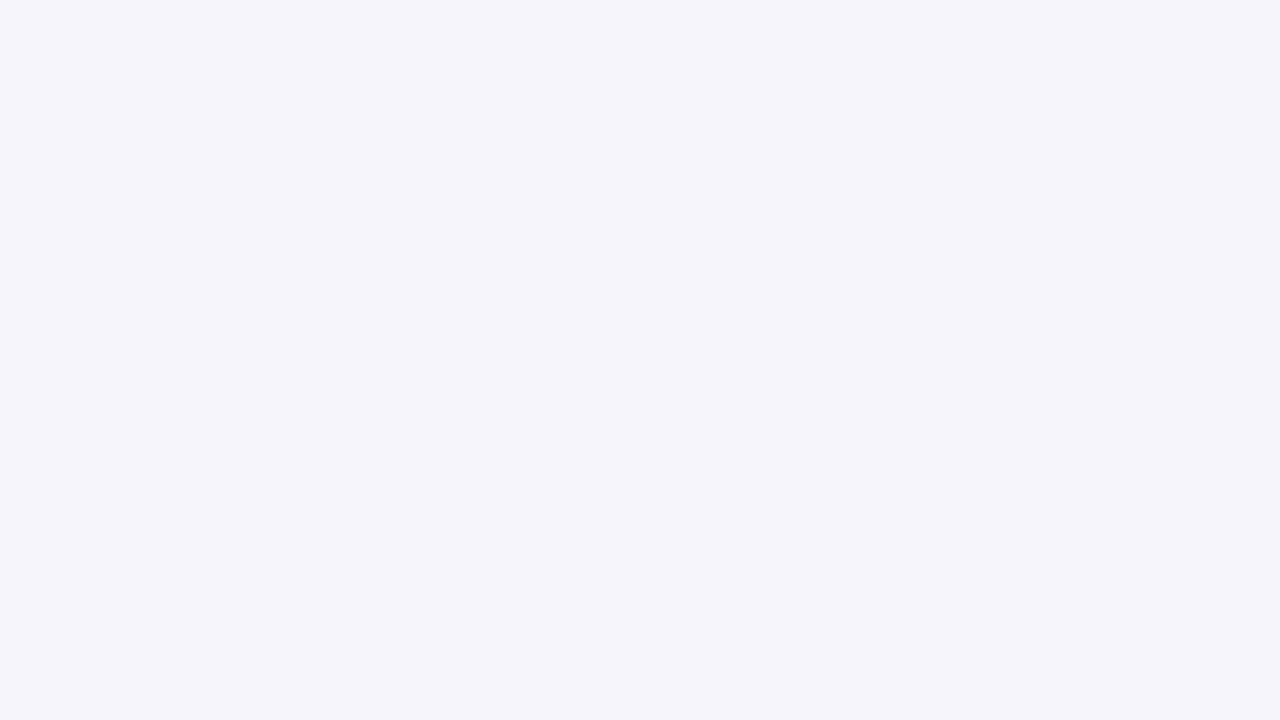

Clicked on 'Immigration' tab at (414, 504) on xpath=//a[text()='Immigration']
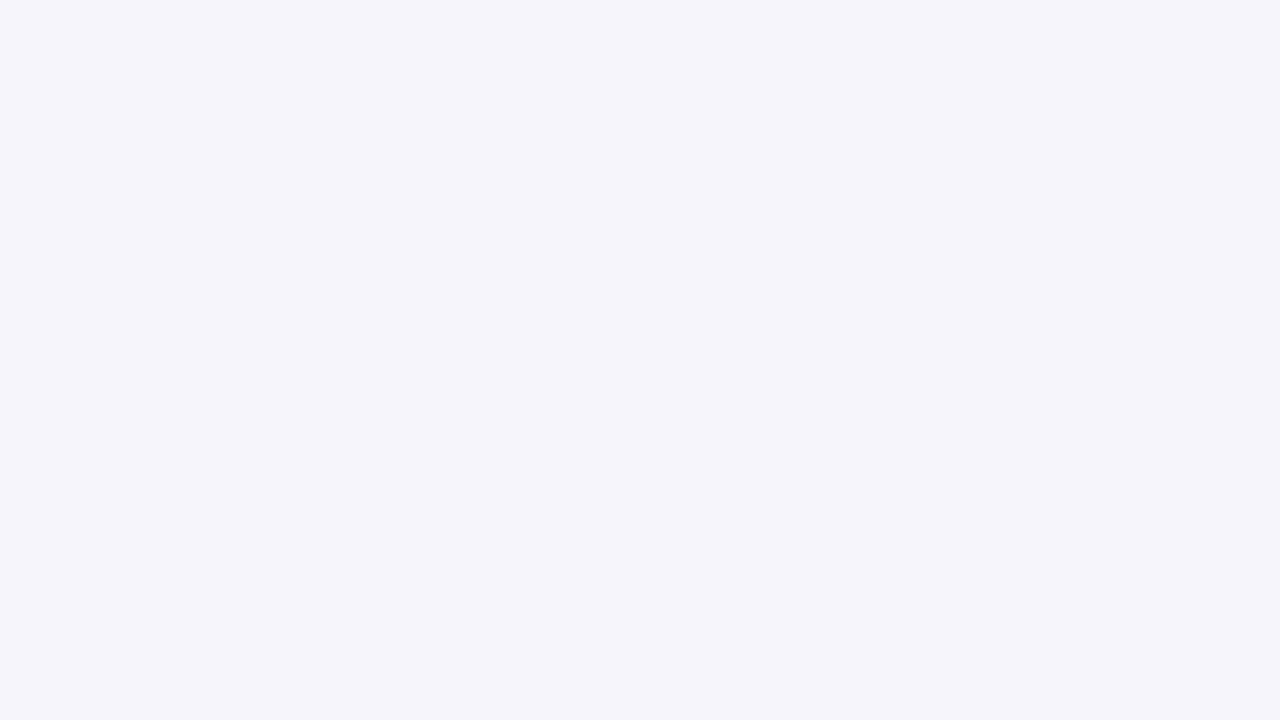

Clicked button to add immigration record at (856, 197) on xpath=//h6[text()='Assigned Immigration Records']/parent::div//button
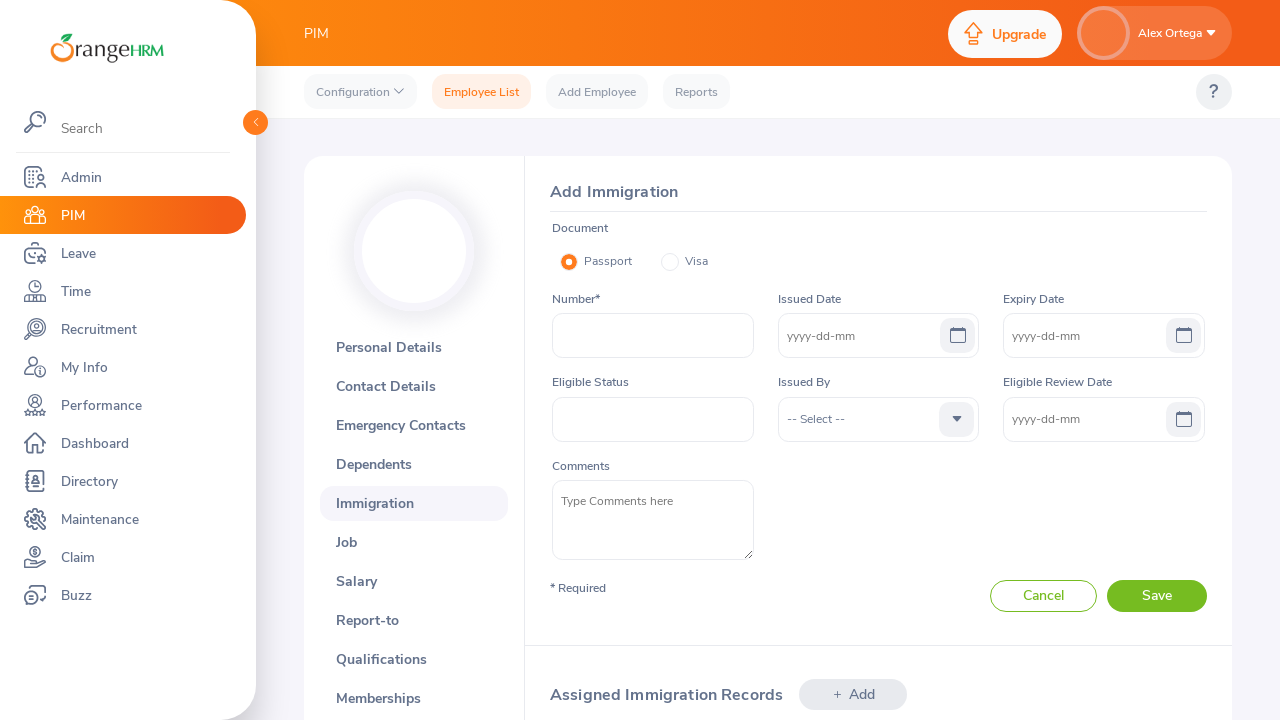

Filled passport number field with '135066835' on //label[text()='Number']/parent::div//following-sibling::div//input
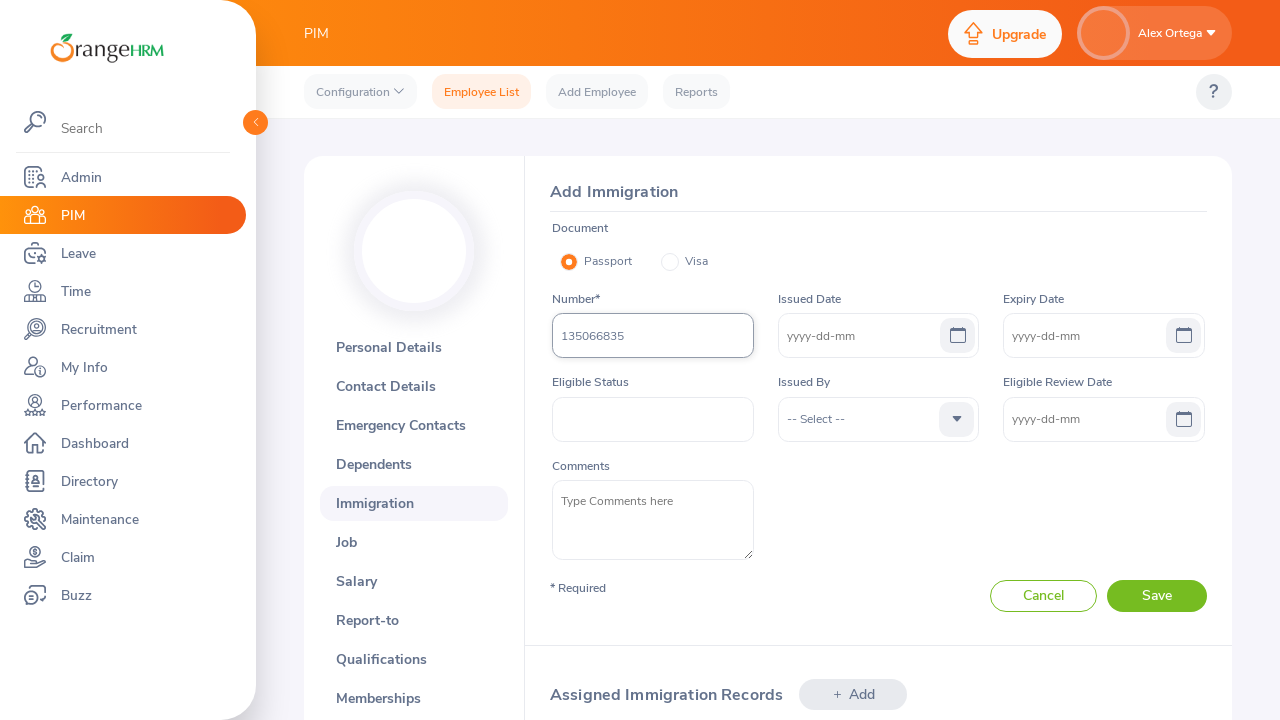

Filled issue date field with '2018-04-16' on //label[text()='Issued Date']/parent::div//following-sibling::div//input
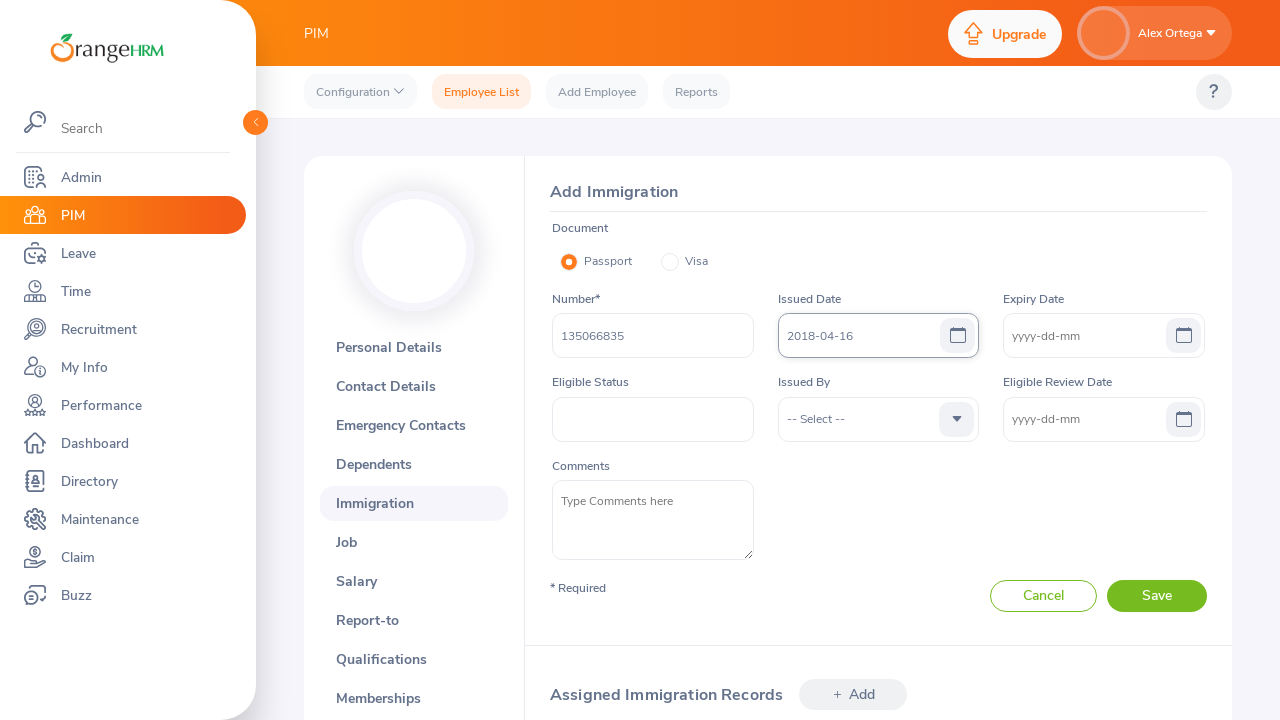

Filled expiry date field with '2018-04-17' on //label[text()='Expiry Date']/parent::div//following-sibling::div//input
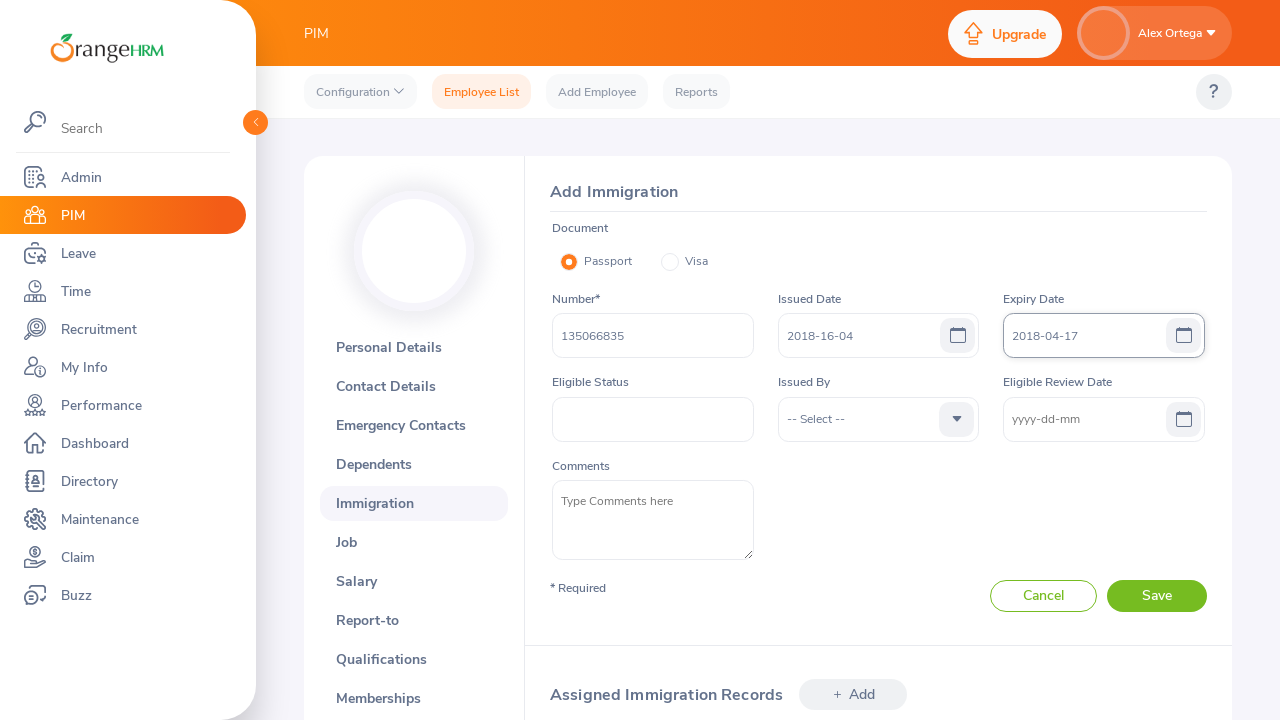

Filled comments textarea with immigration details on //label[text()='Comments']/parent::div//following-sibling::div//textarea
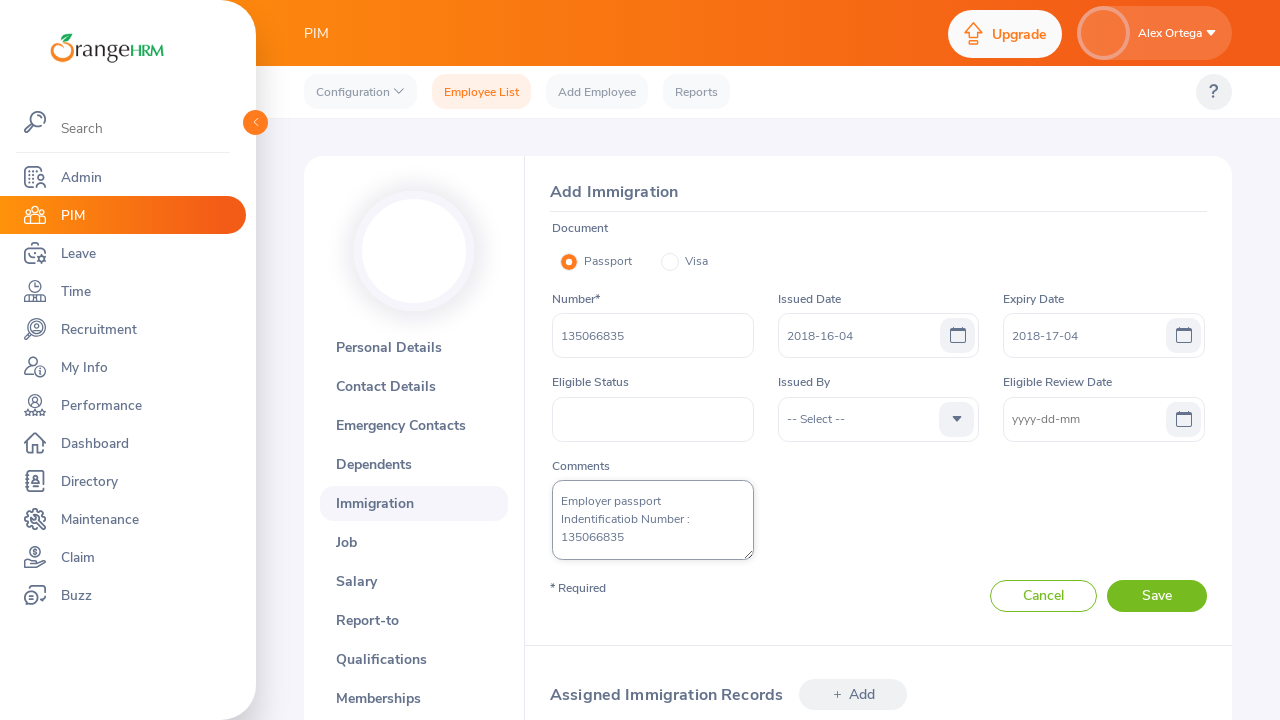

Clicked submit button to save immigration record at (1157, 596) on button[type='submit']
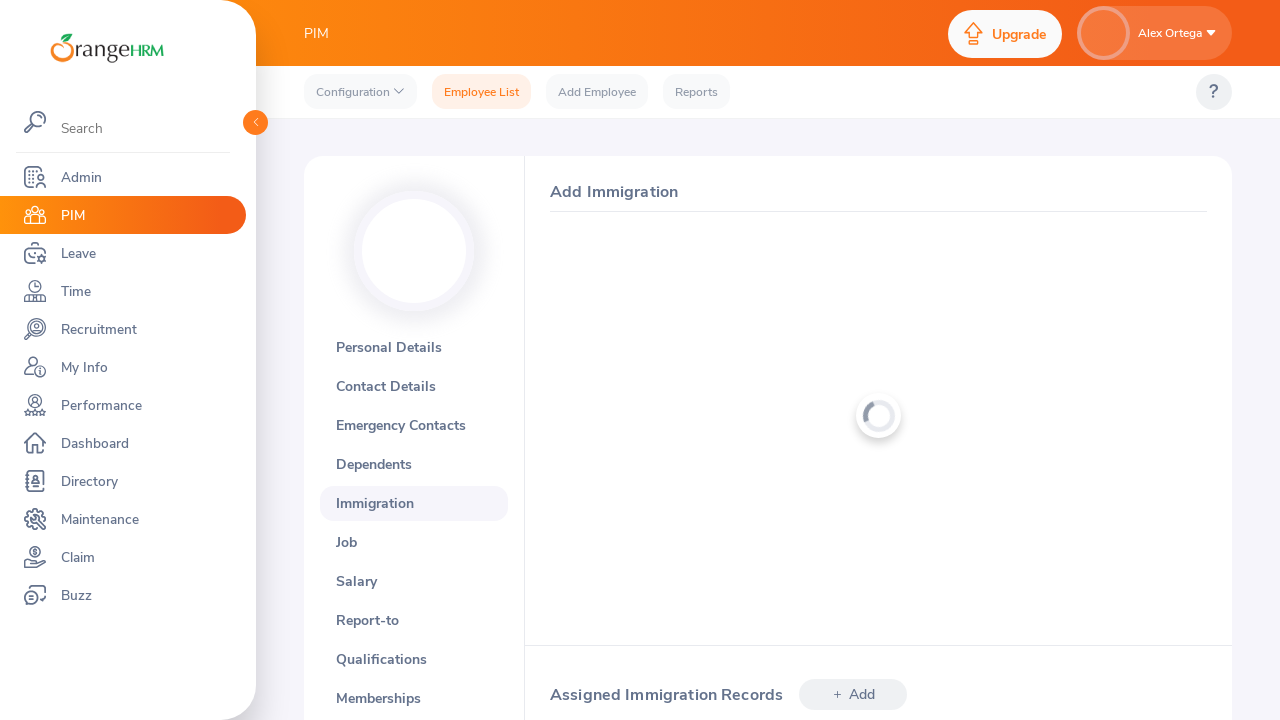

Waited 3 seconds for immigration record to be saved
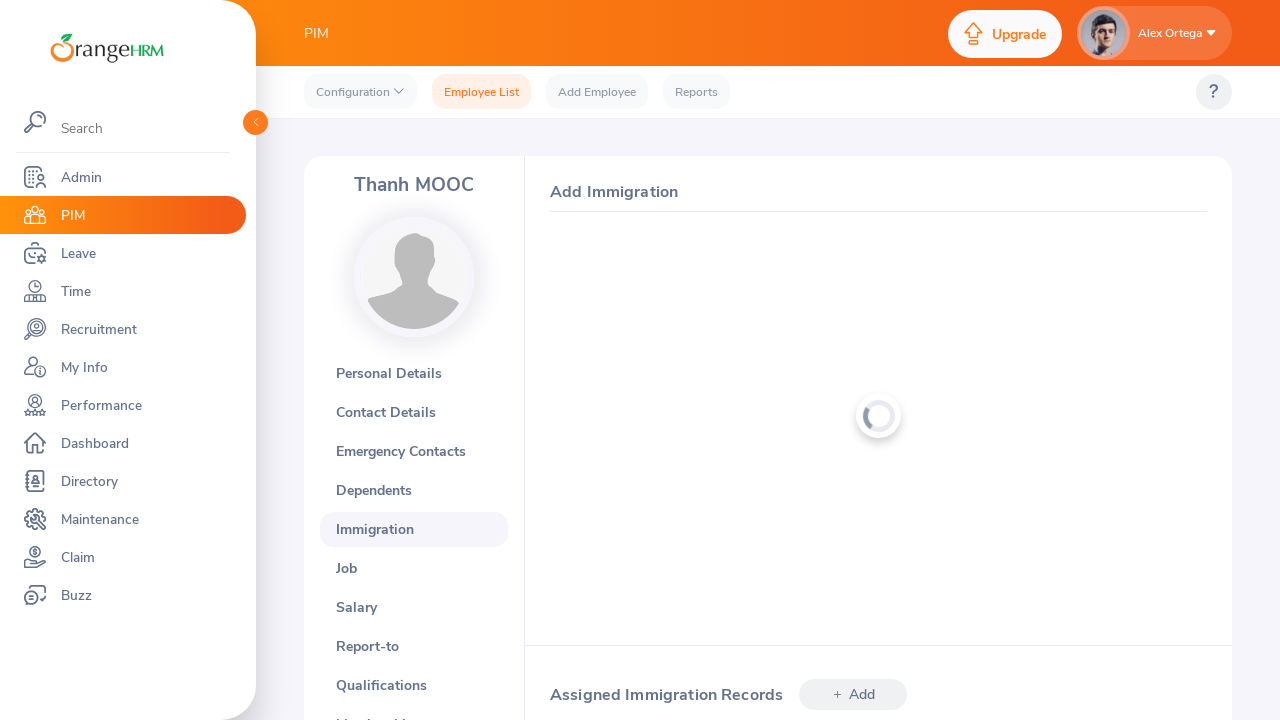

Clicked edit button on immigration record at (1177, 369) on i.bi-pencil-fill
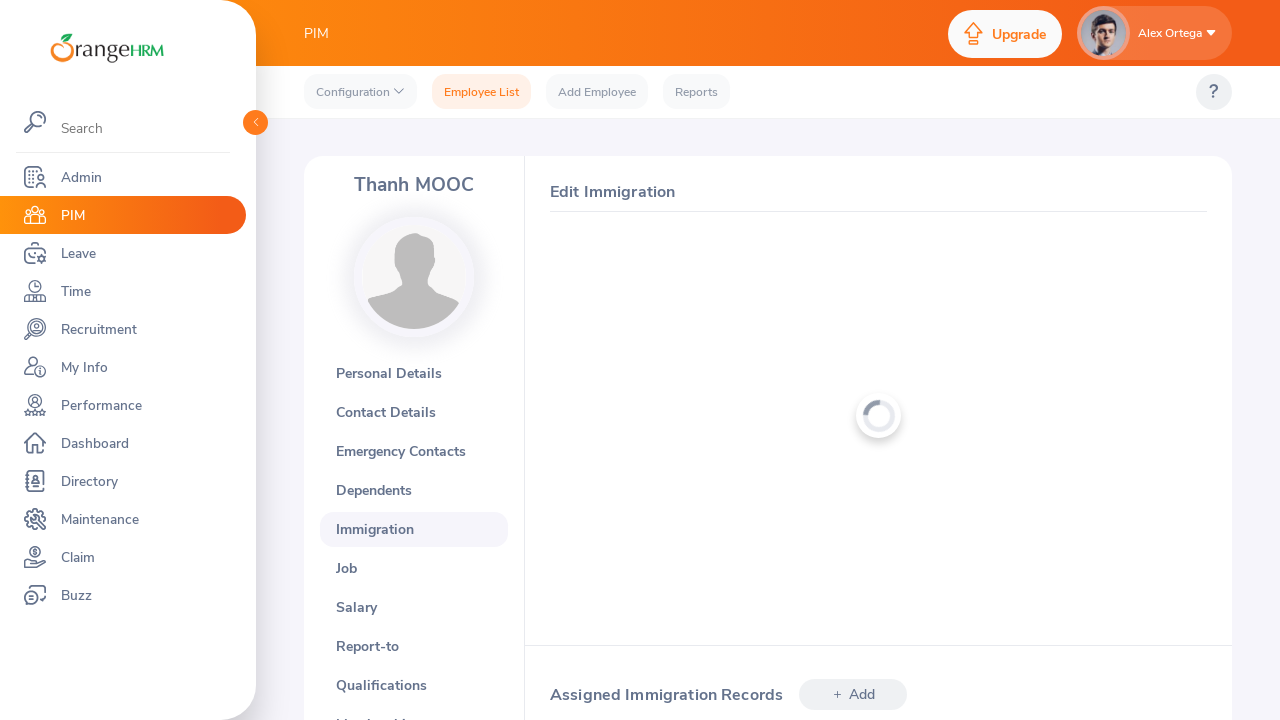

Waited 3 seconds for edit form to load
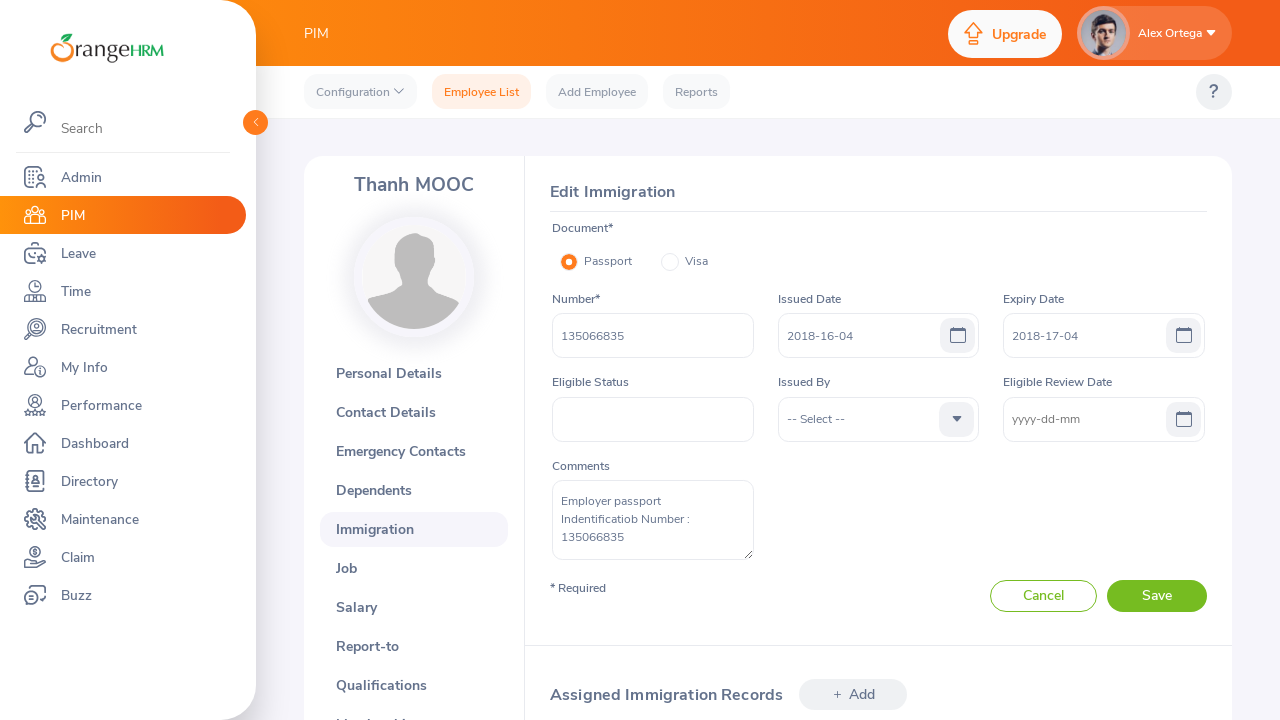

Clicked on user dropdown menu at (1154, 33) on li.oxd-userdropdown
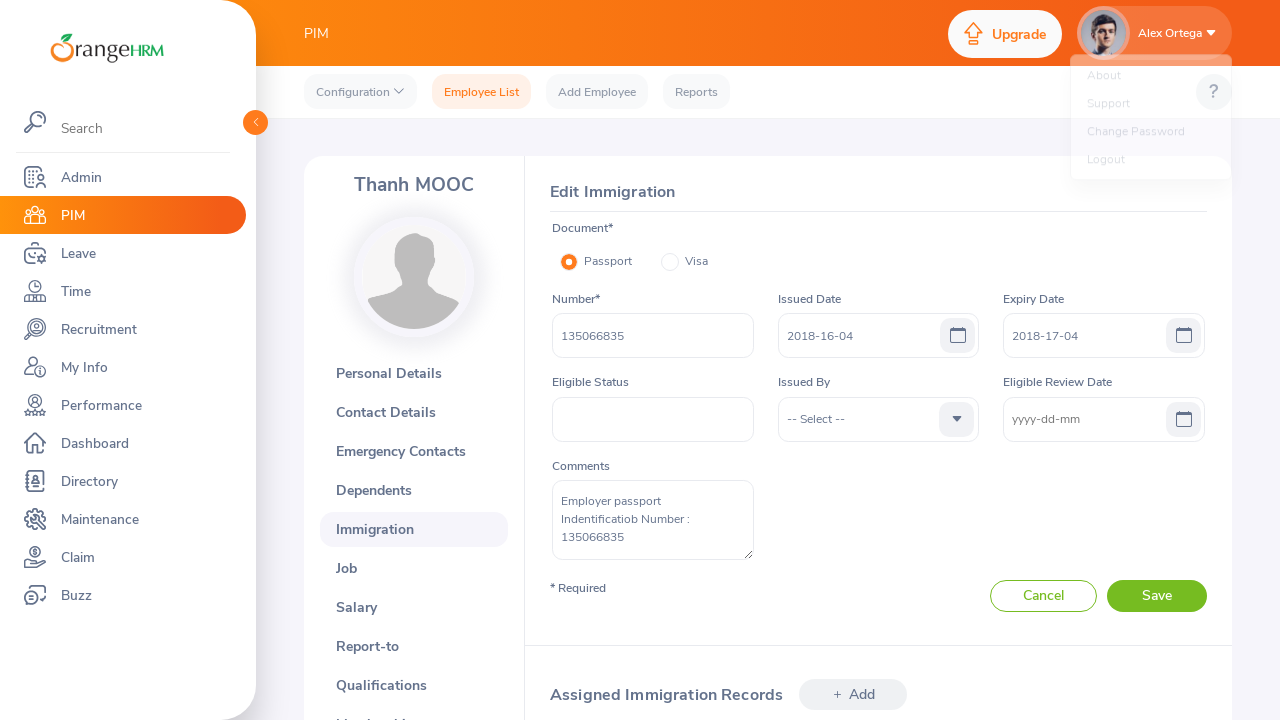

Clicked logout option at (1151, 171) on xpath=//a[text()='Logout']
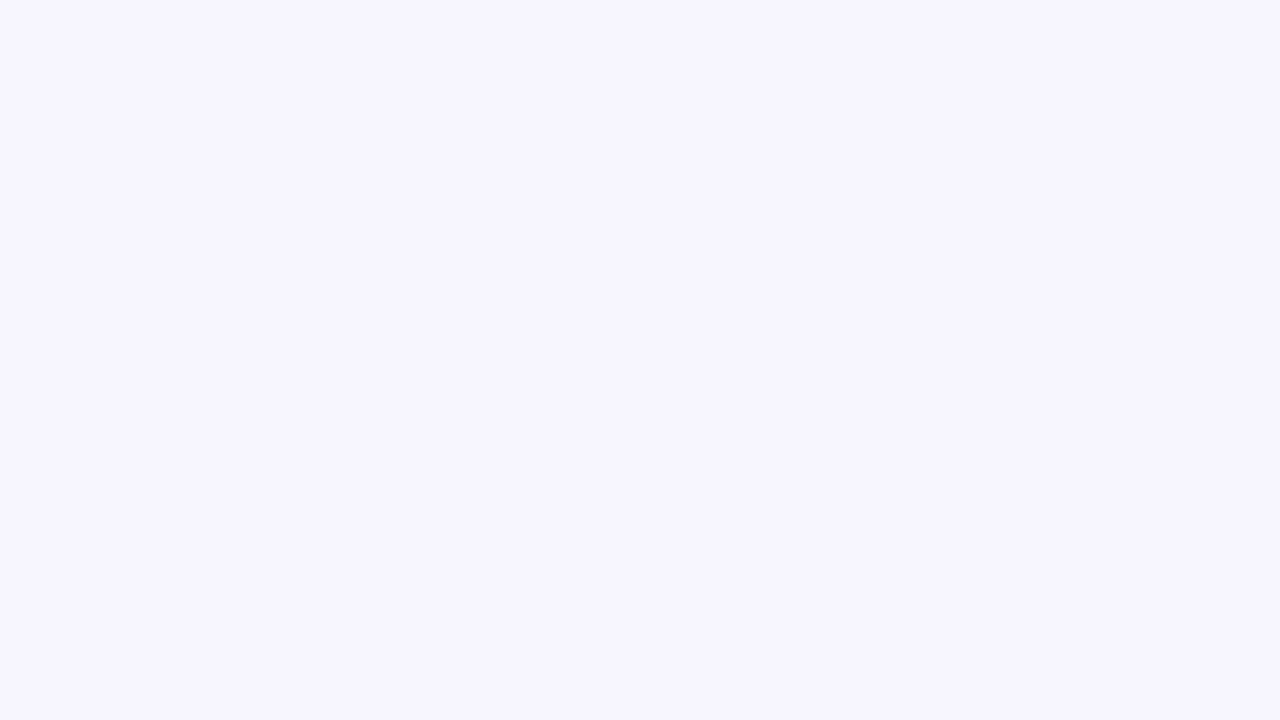

Filled username field with newly created user 'thanh66670' on input[name='username']
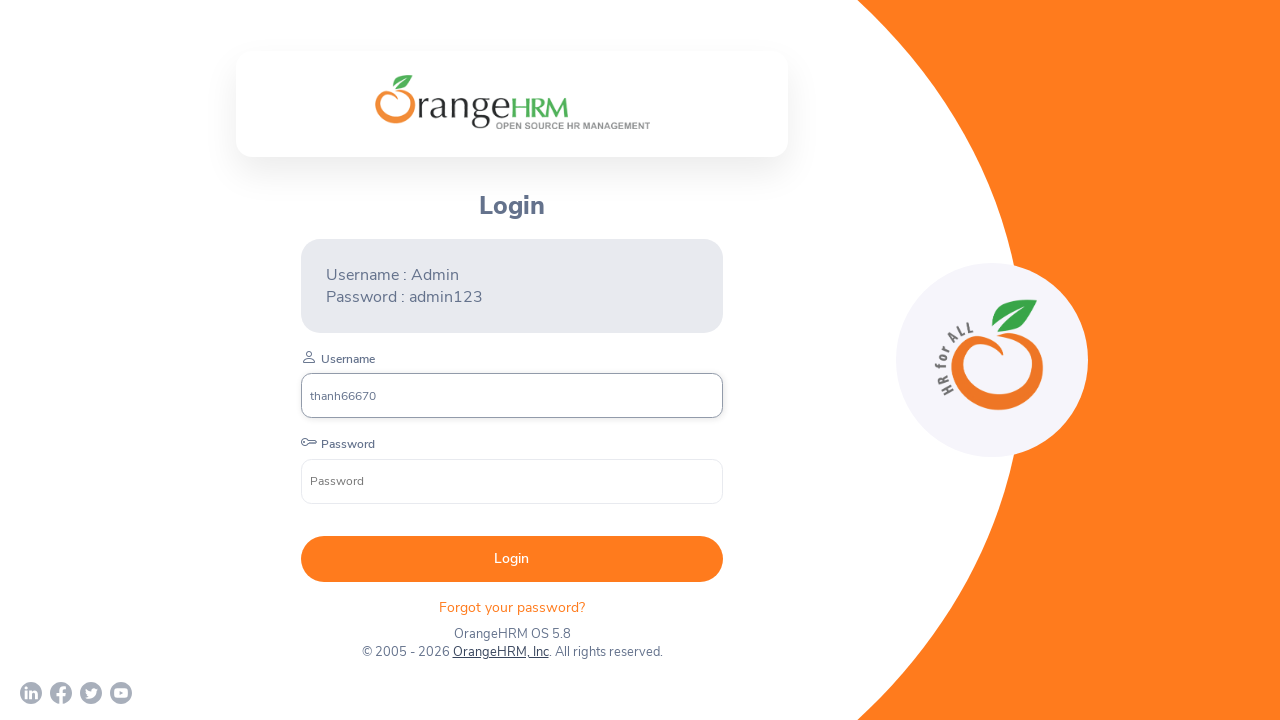

Filled password field with user credentials on input[name='password']
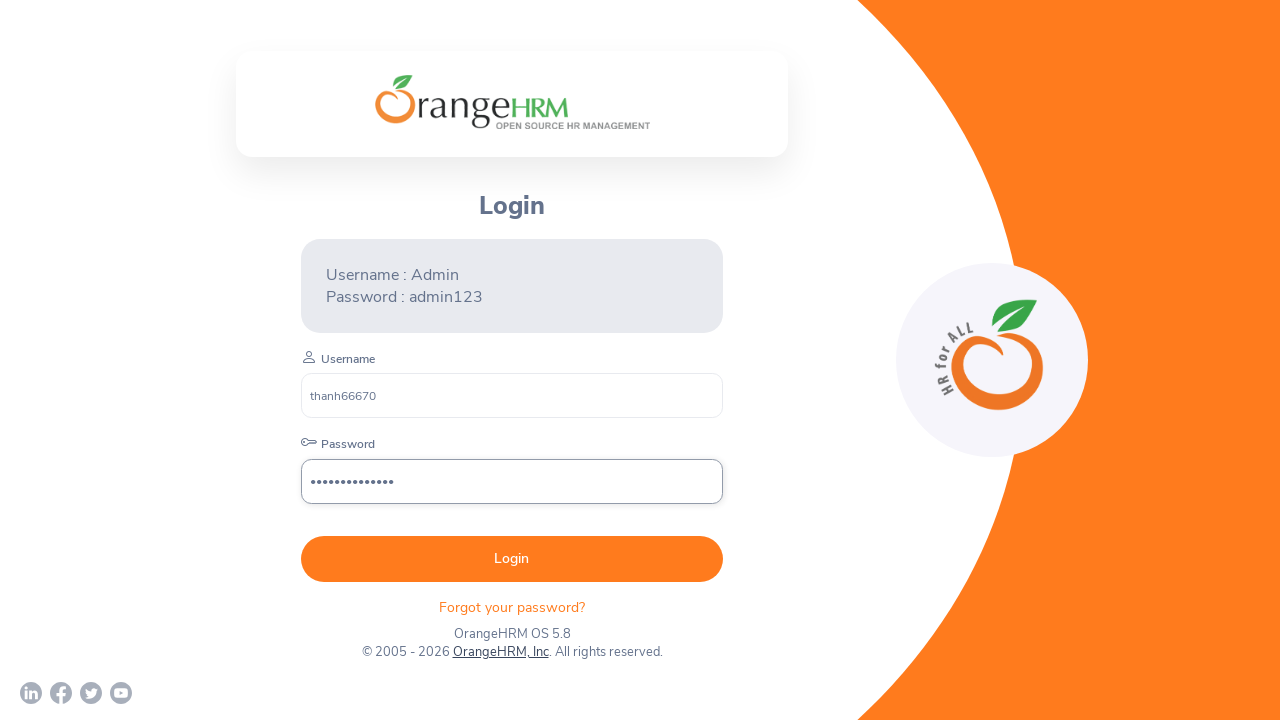

Clicked login submit button for new user at (512, 559) on button[type='submit']
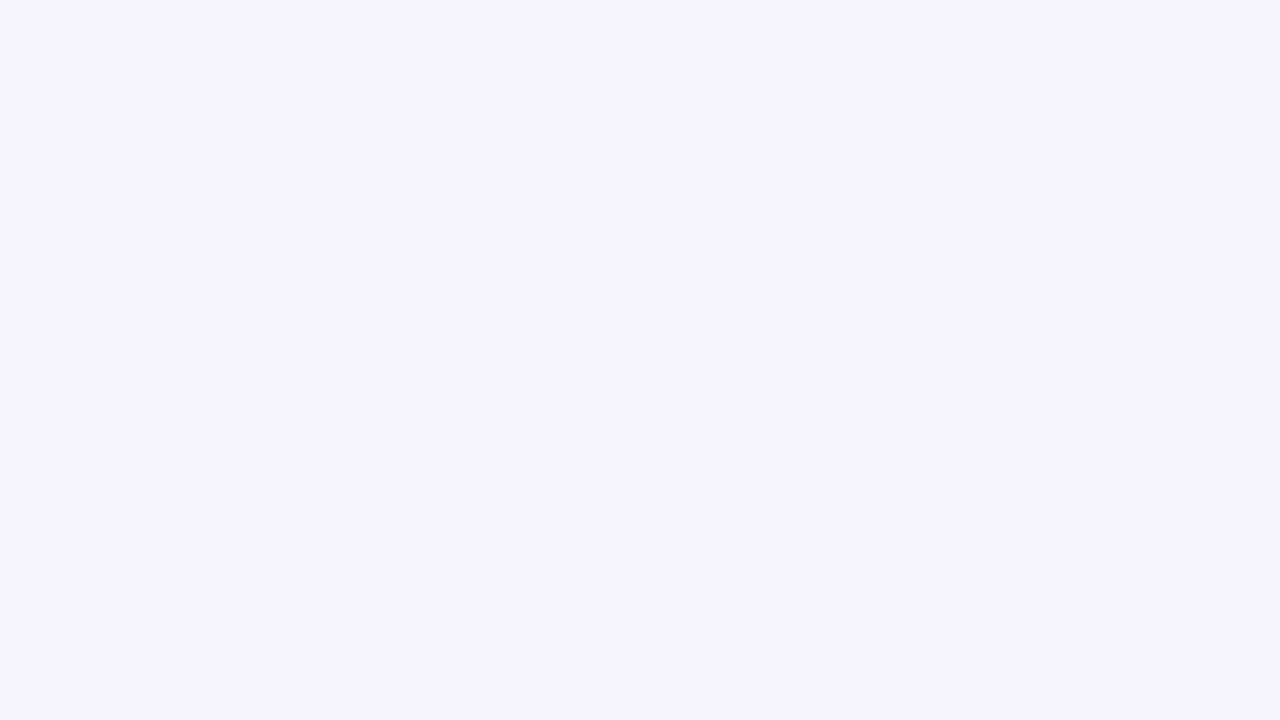

Clicked on 'My Info' menu at (77, 253) on xpath=//span[text()='My Info']
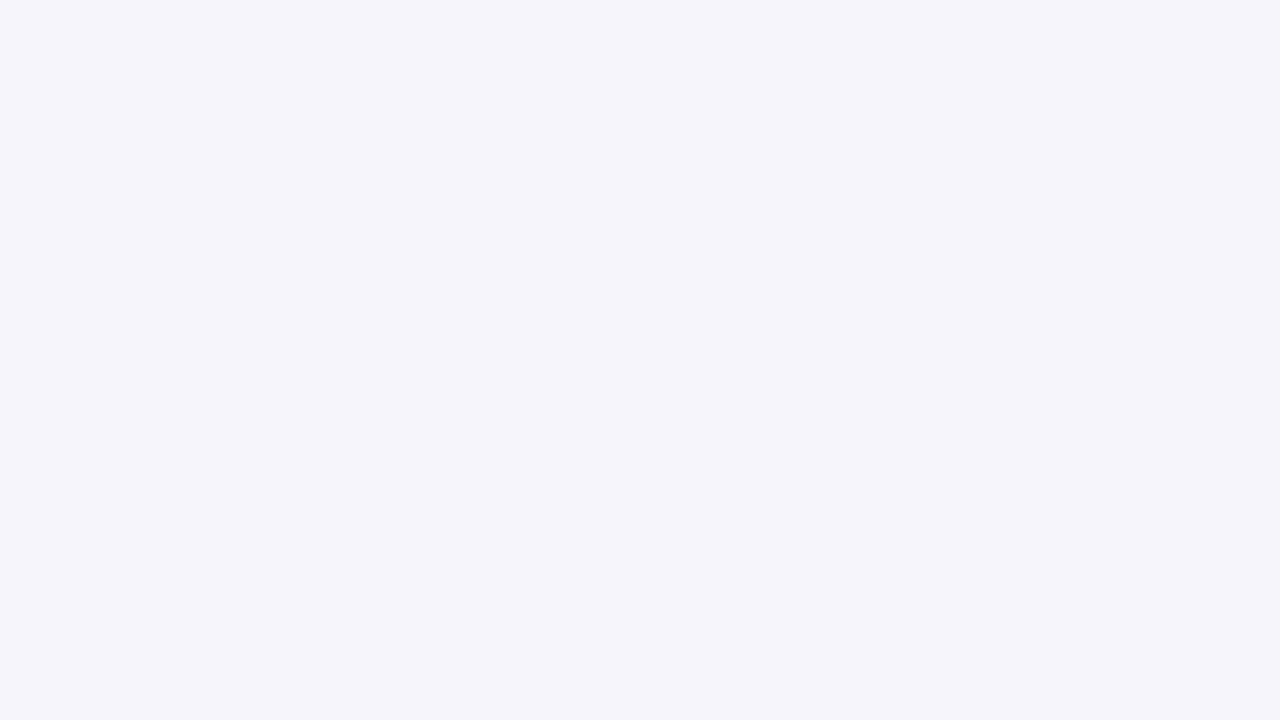

Waited 5 seconds for My Info page to load
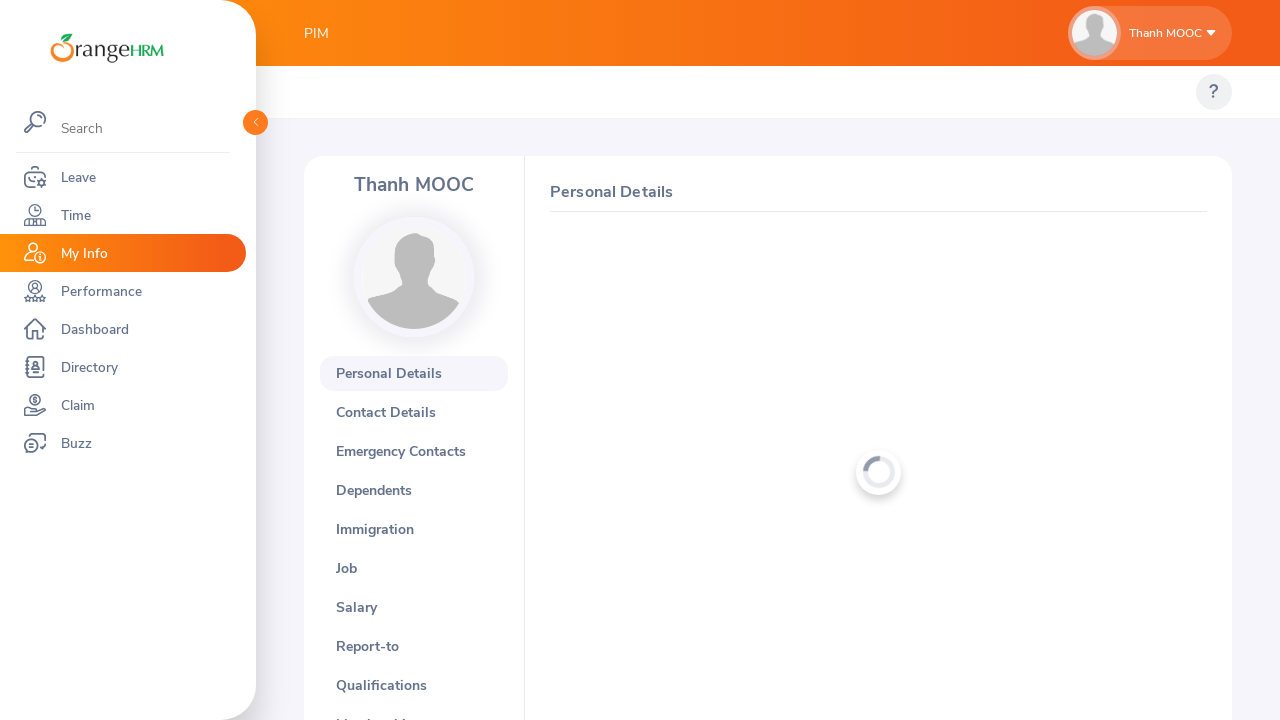

Clicked on 'Immigration' tab in My Info at (414, 530) on xpath=//a[text()='Immigration']
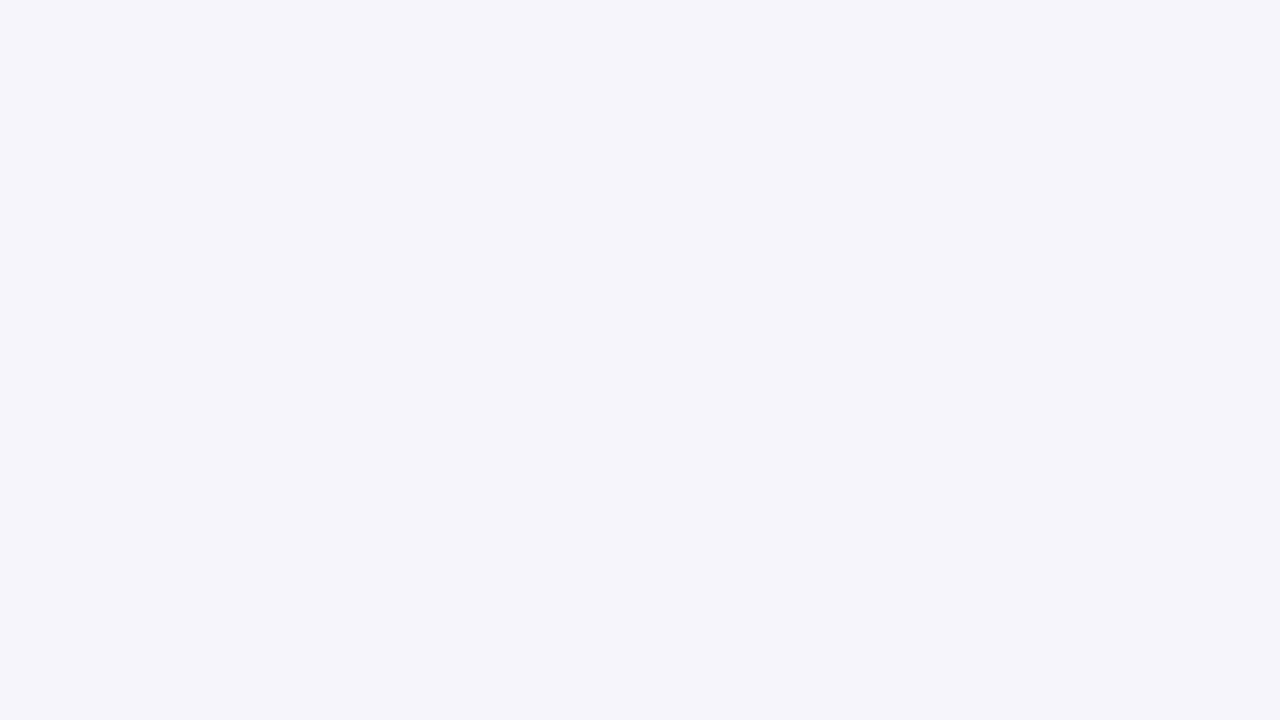

Clicked edit button to verify immigration record data at (1177, 369) on i.bi-pencil-fill
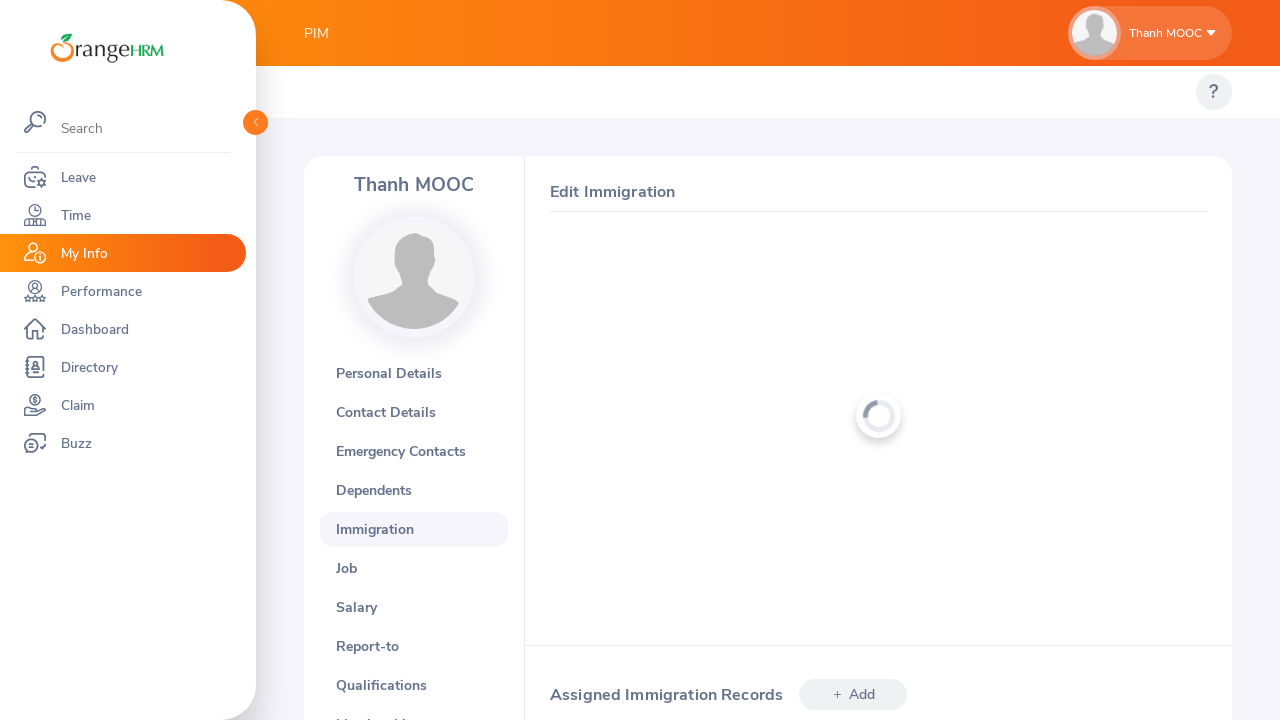

Waited 3 seconds for edit form to load with immigration data
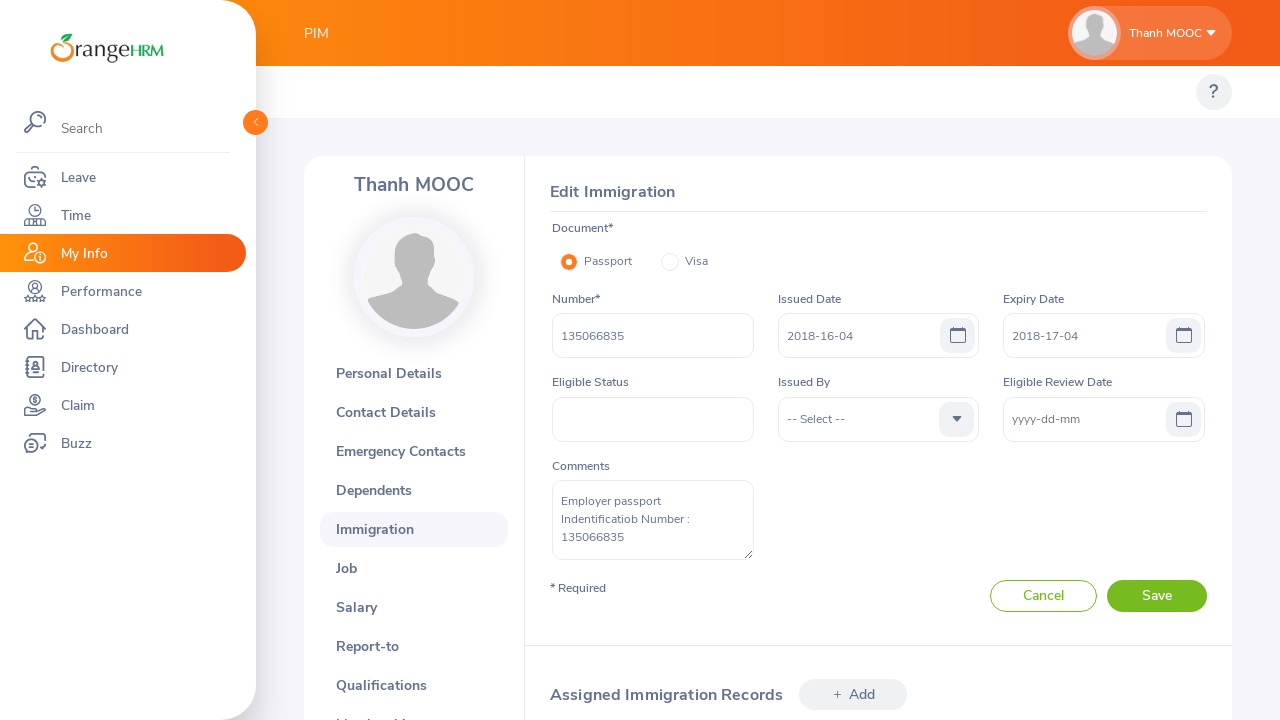

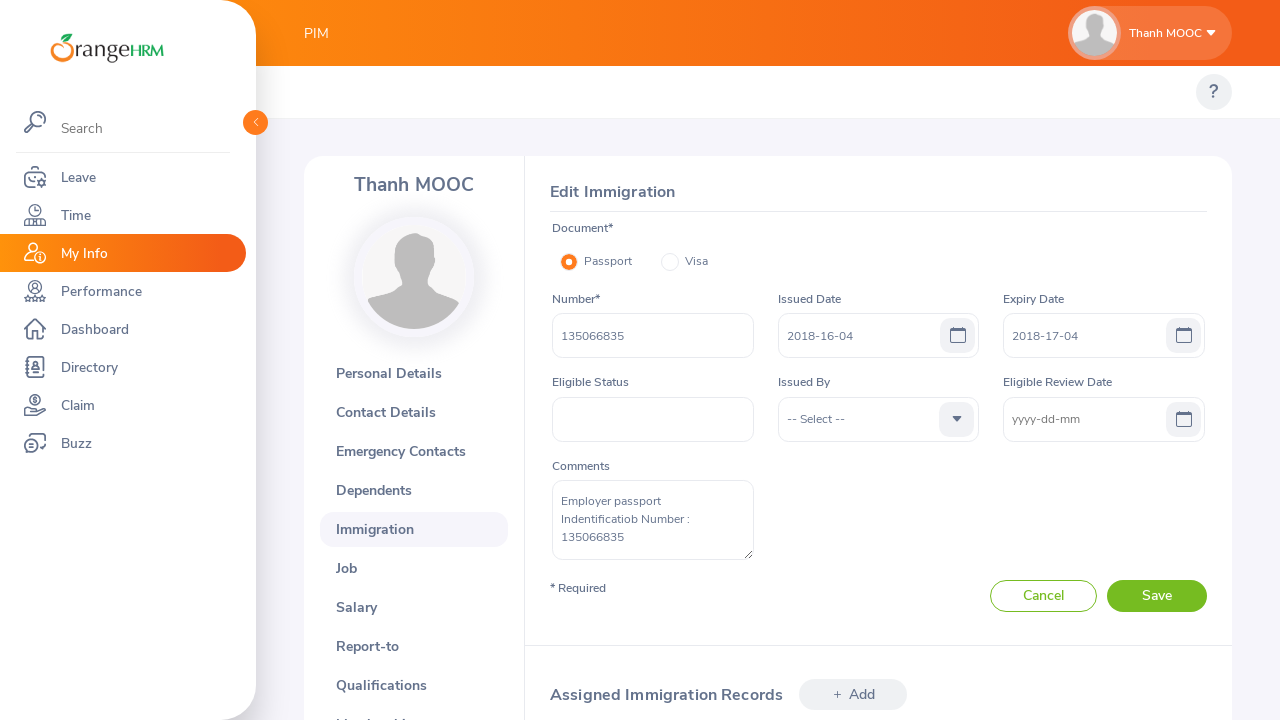